Adds specific vegetables (Beetroot, Potato, Orange) to cart by iterating through product listings and clicking add to cart buttons for matching items

Starting URL: https://rahulshettyacademy.com/seleniumPractise/

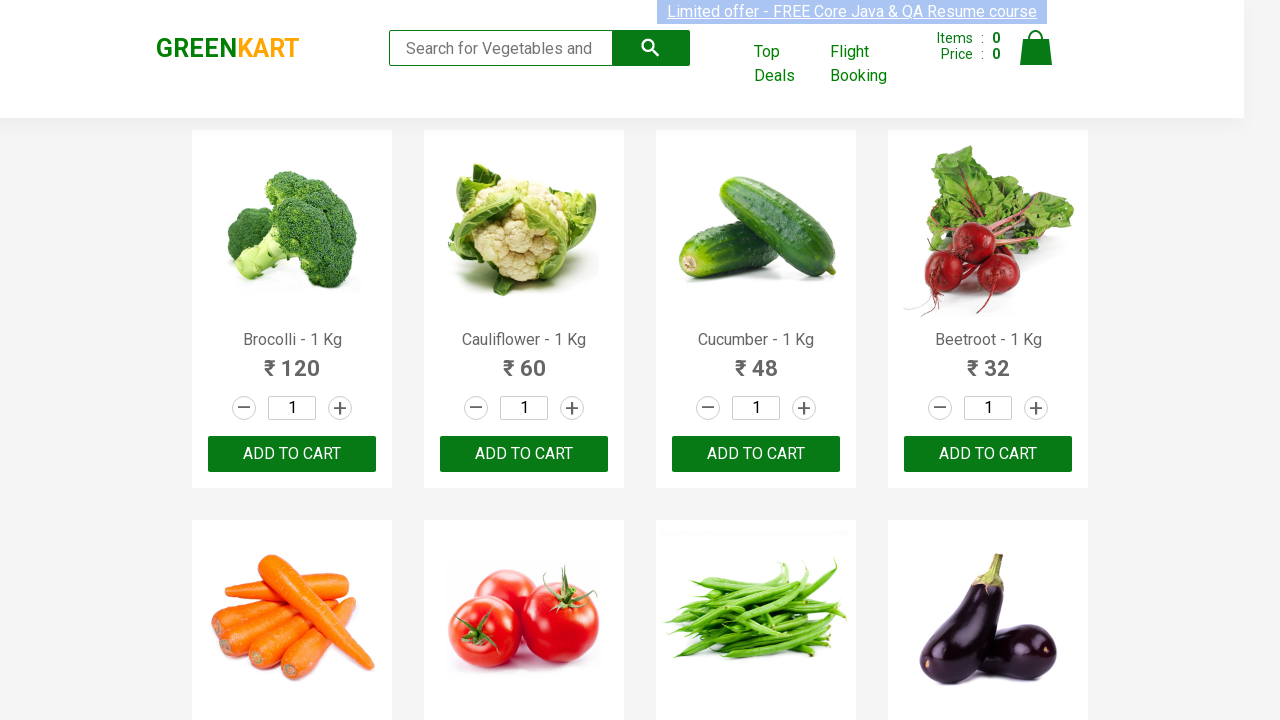

Located all product name elements on the page
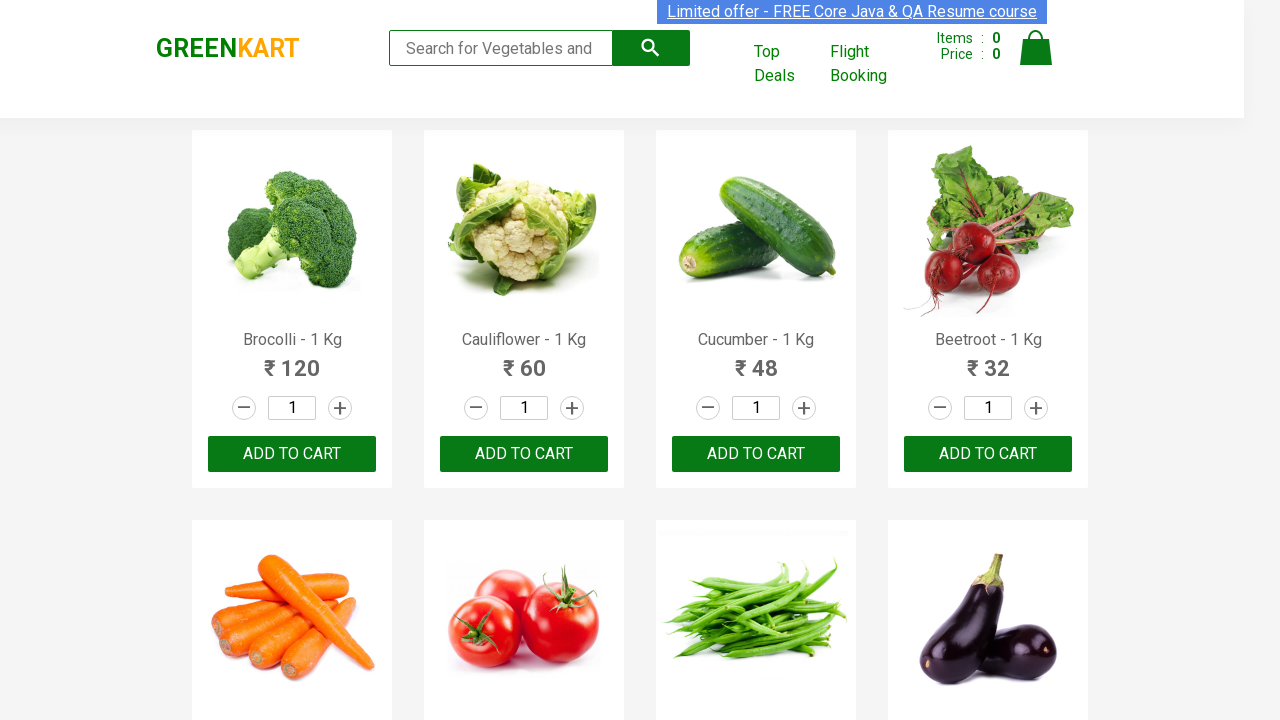

Retrieved text content from product element 0
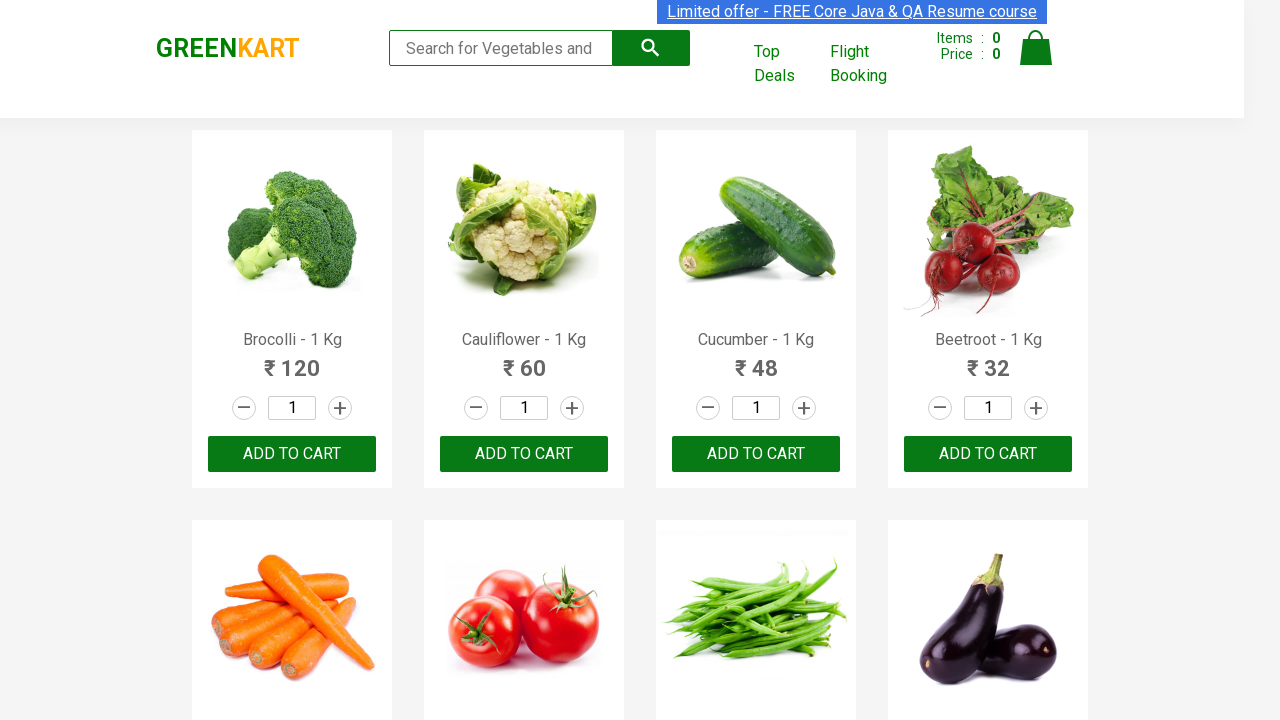

Extracted product name 'Brocolli' from element 0
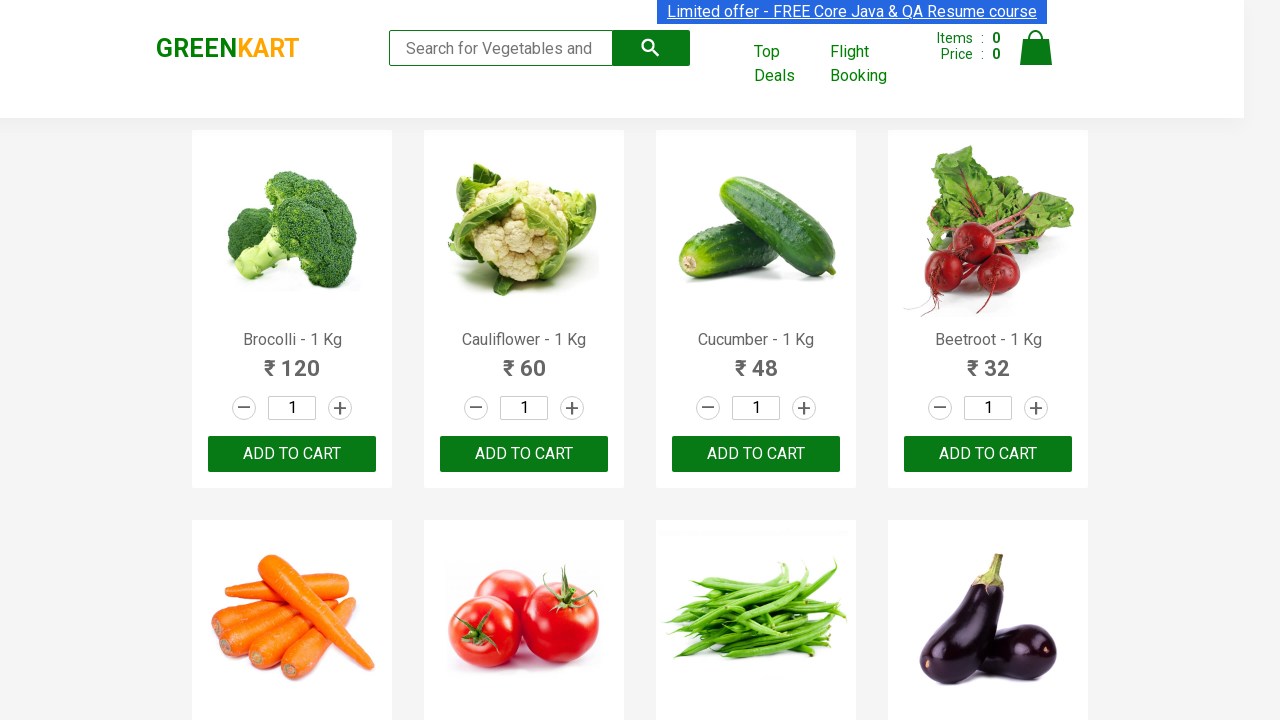

Retrieved text content from product element 1
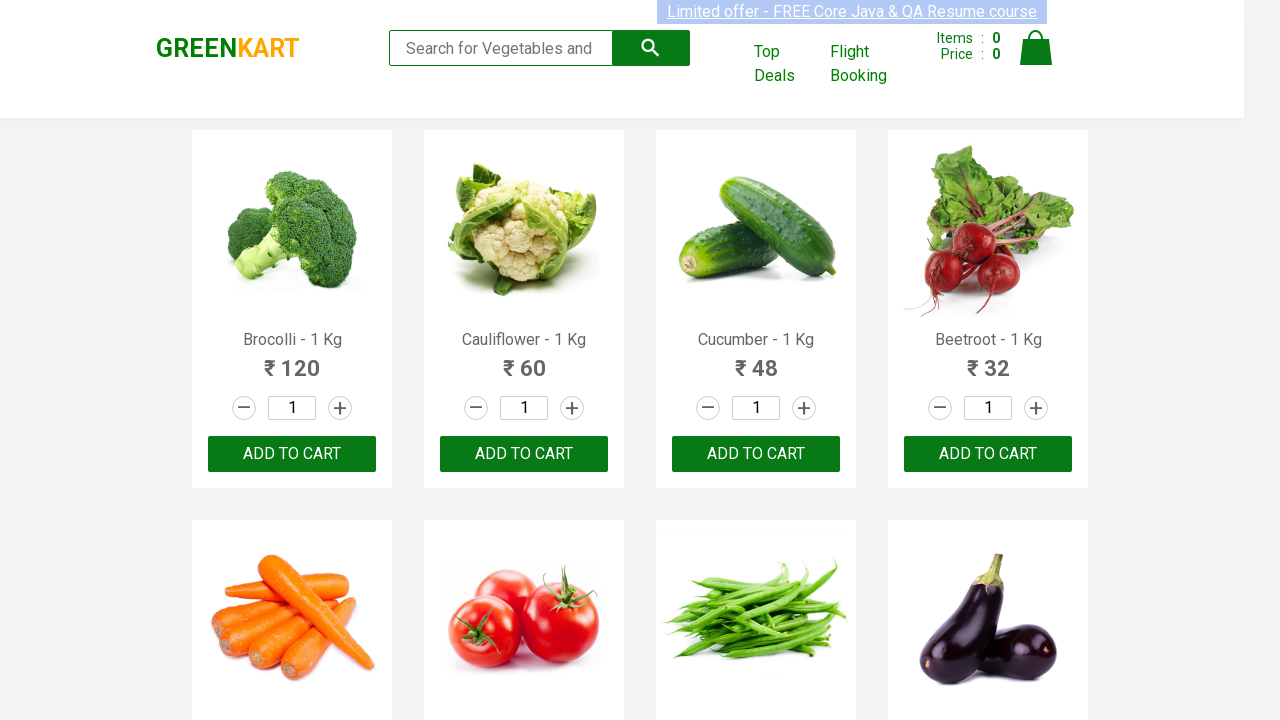

Extracted product name 'Cauliflower' from element 1
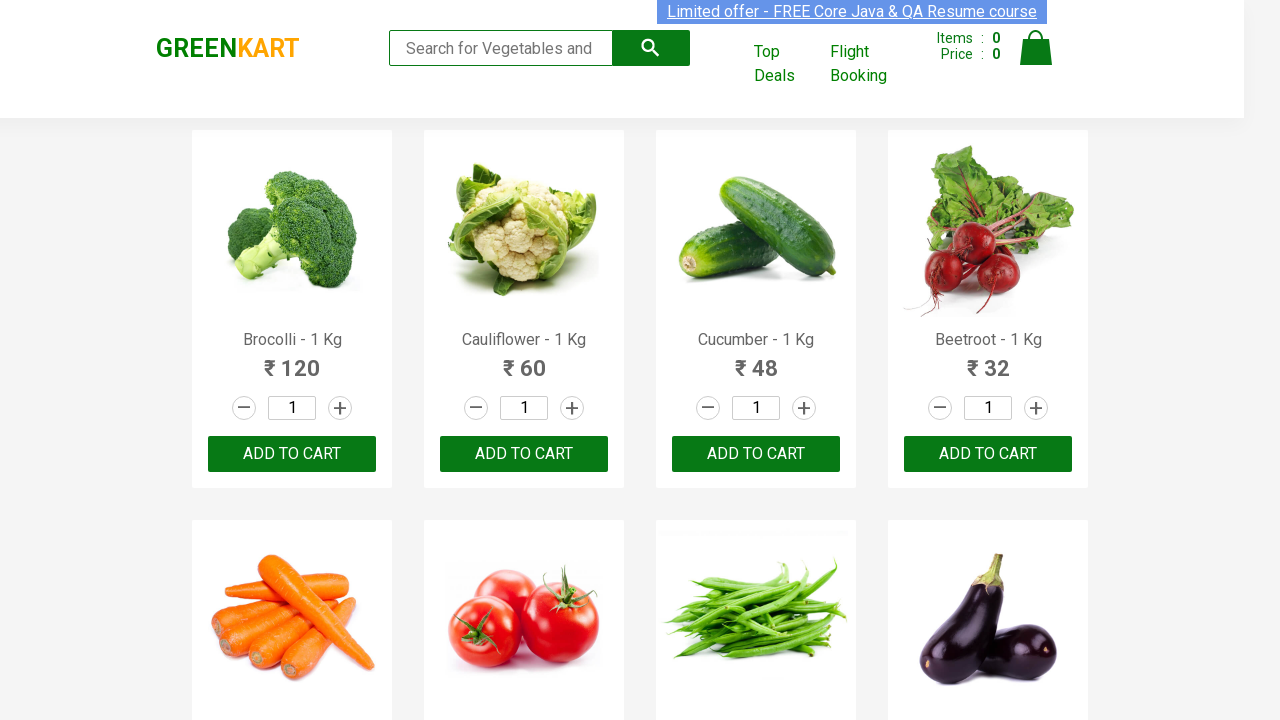

Retrieved text content from product element 2
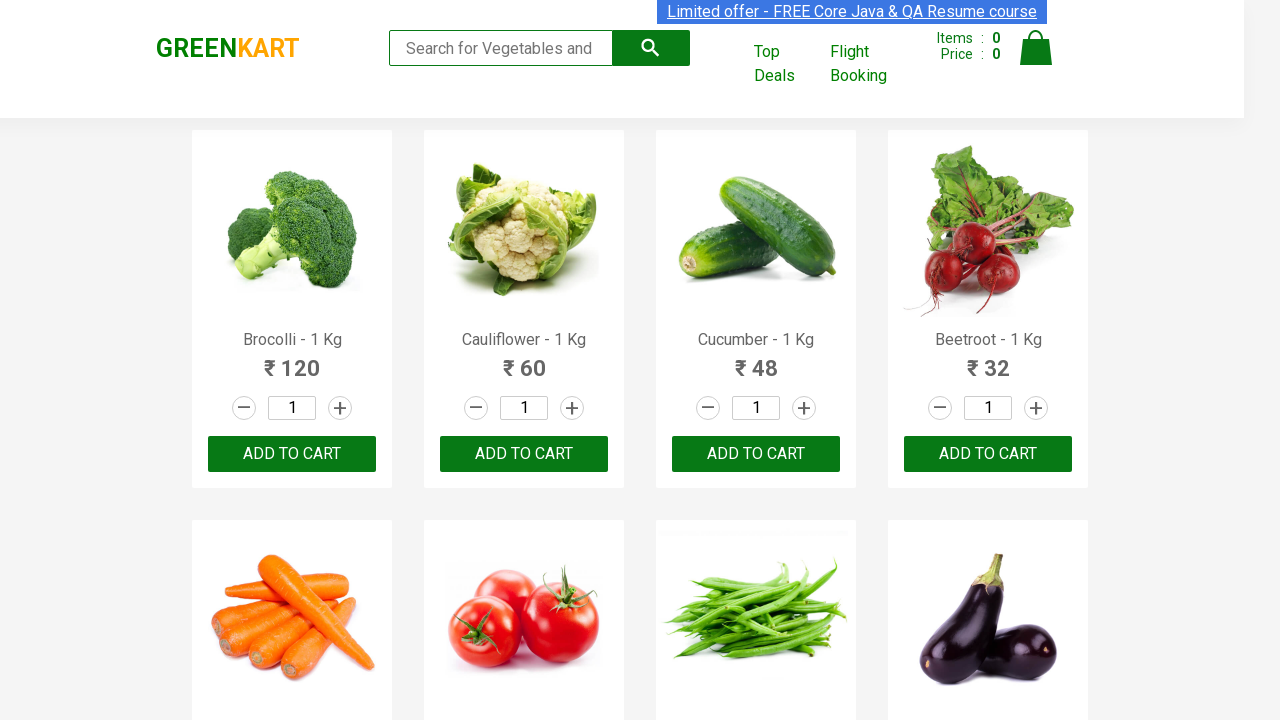

Extracted product name 'Cucumber' from element 2
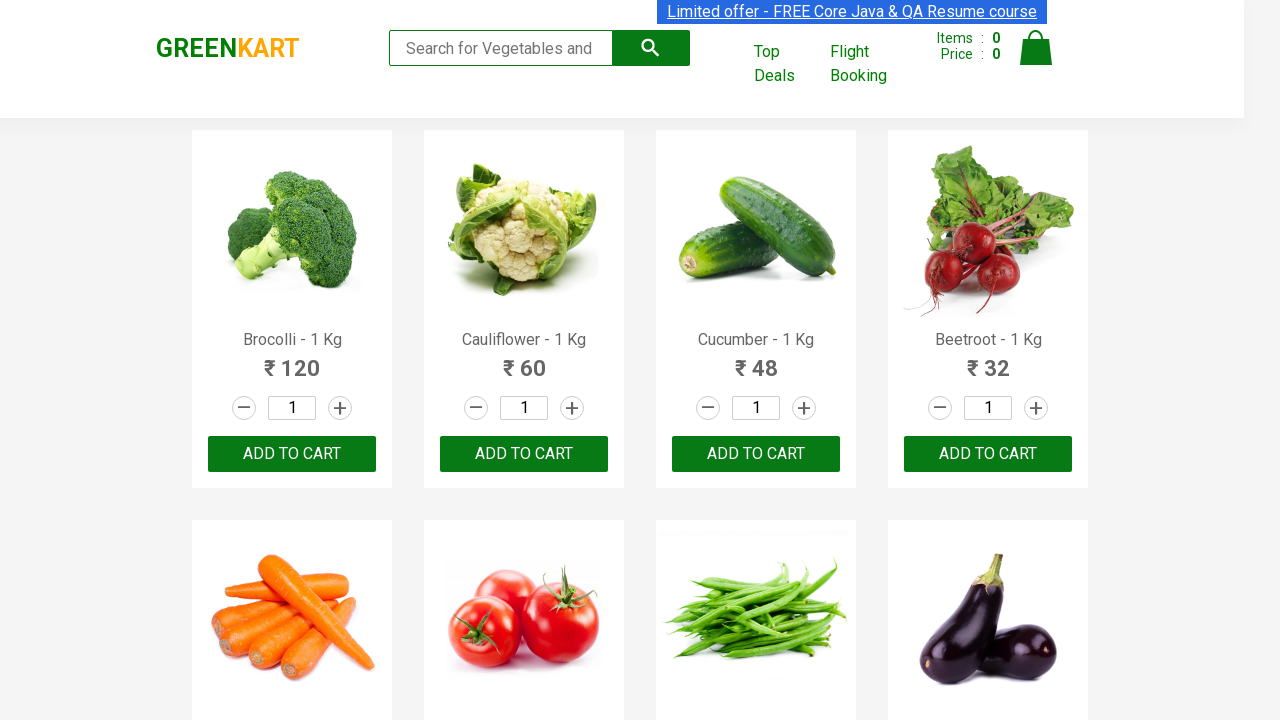

Retrieved text content from product element 3
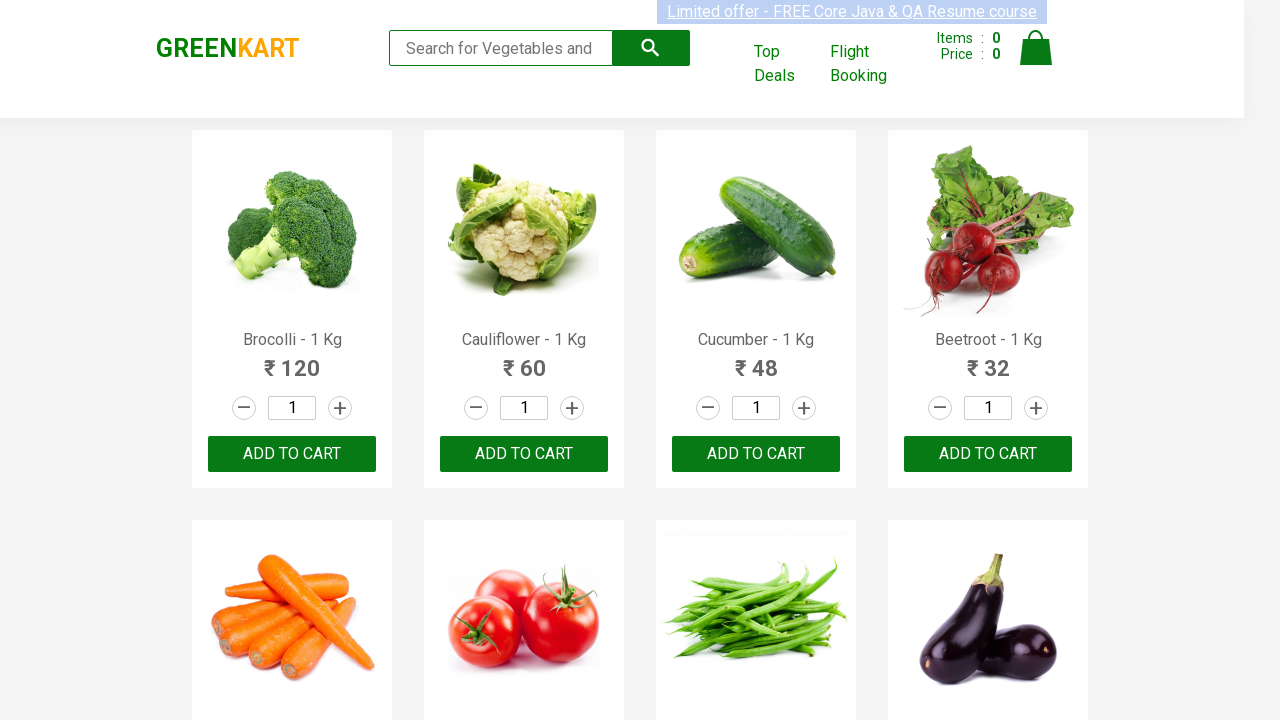

Extracted product name 'Beetroot' from element 3
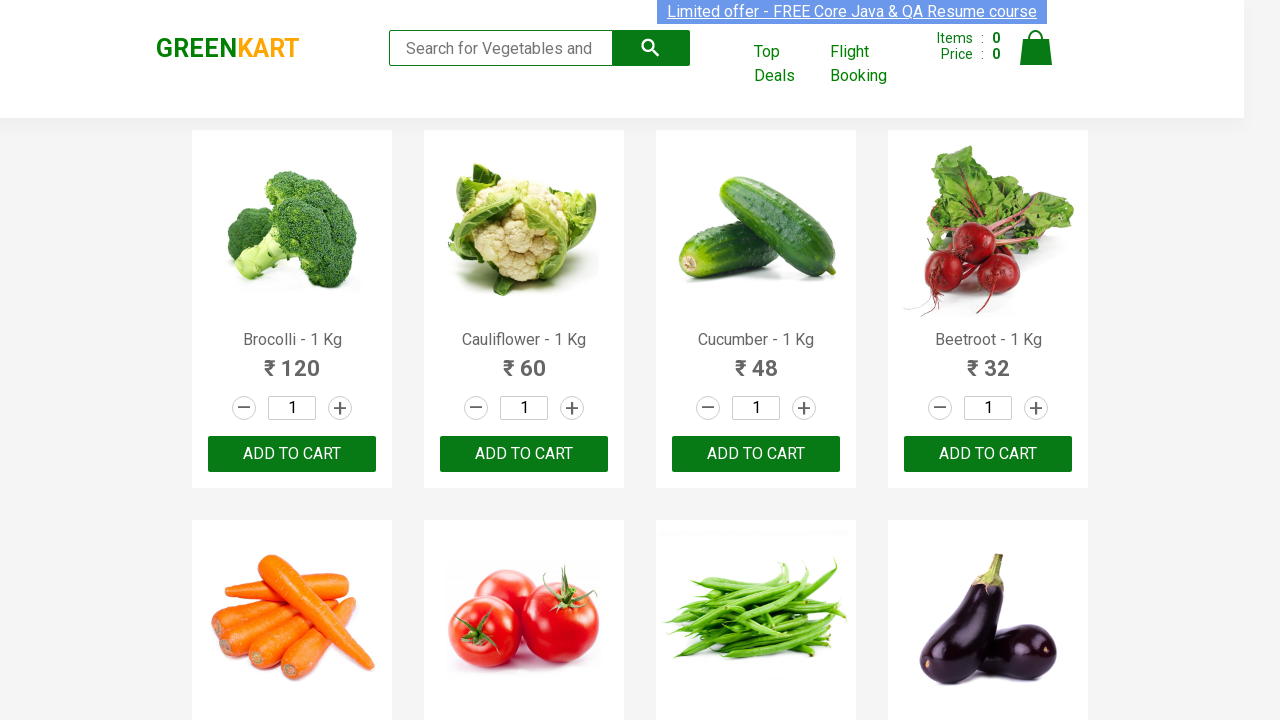

Clicked 'Add to Cart' button for Beetroot at (988, 454) on .product-action button >> nth=3
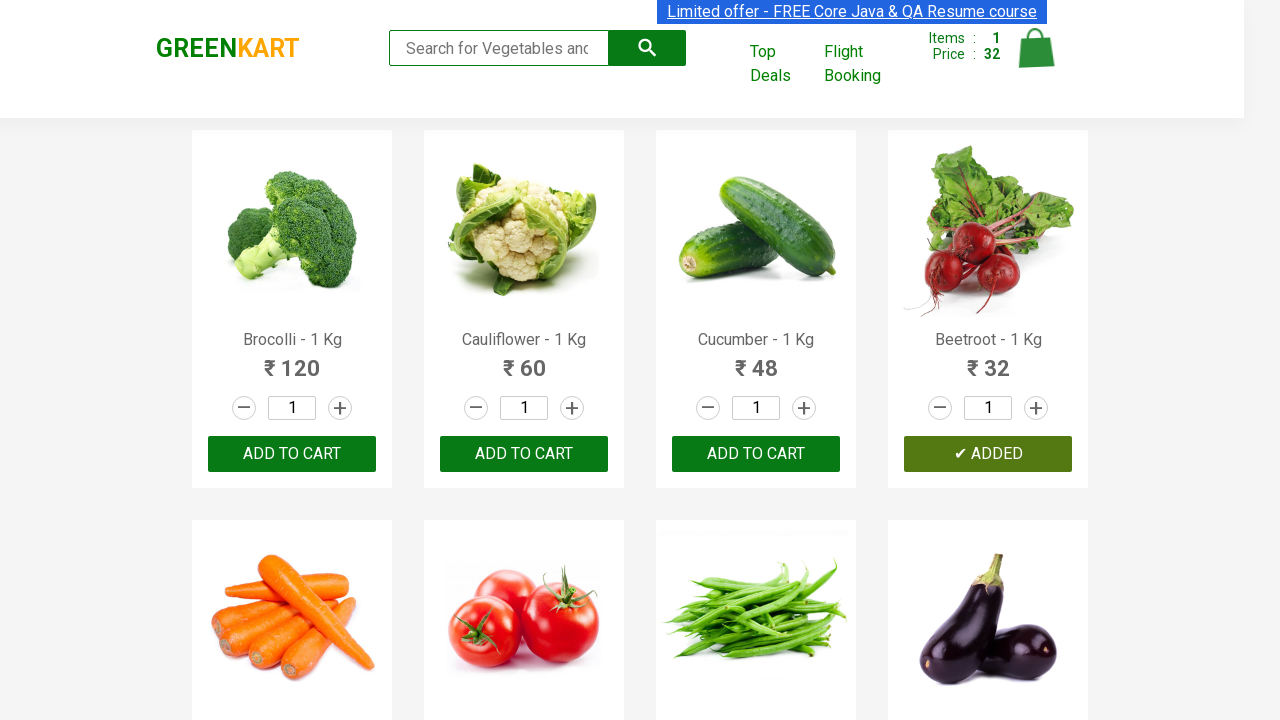

Retrieved text content from product element 4
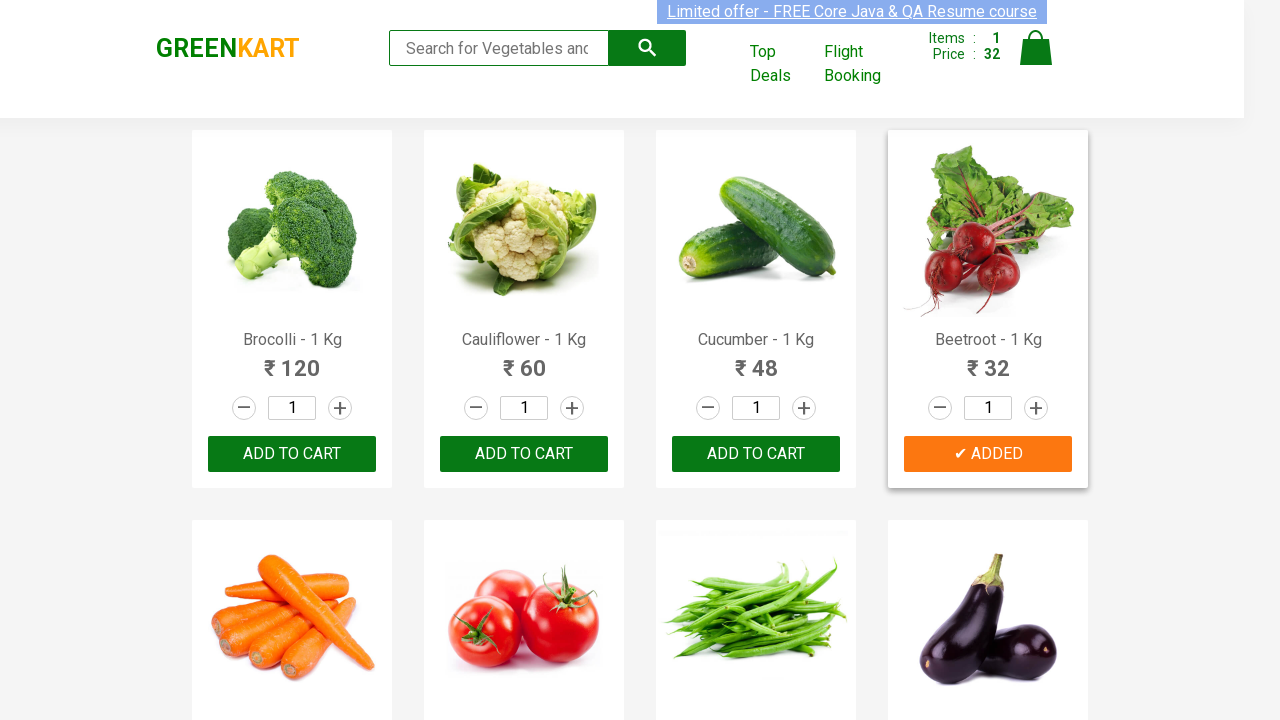

Extracted product name 'Carrot' from element 4
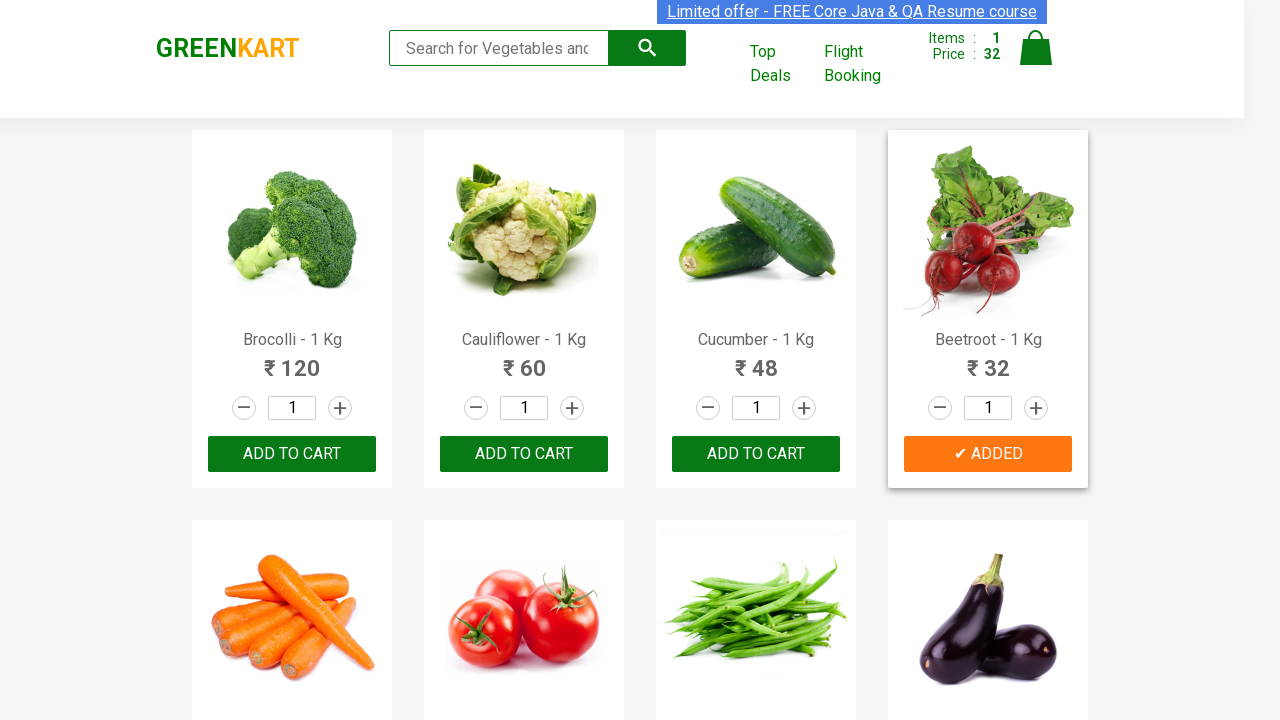

Retrieved text content from product element 5
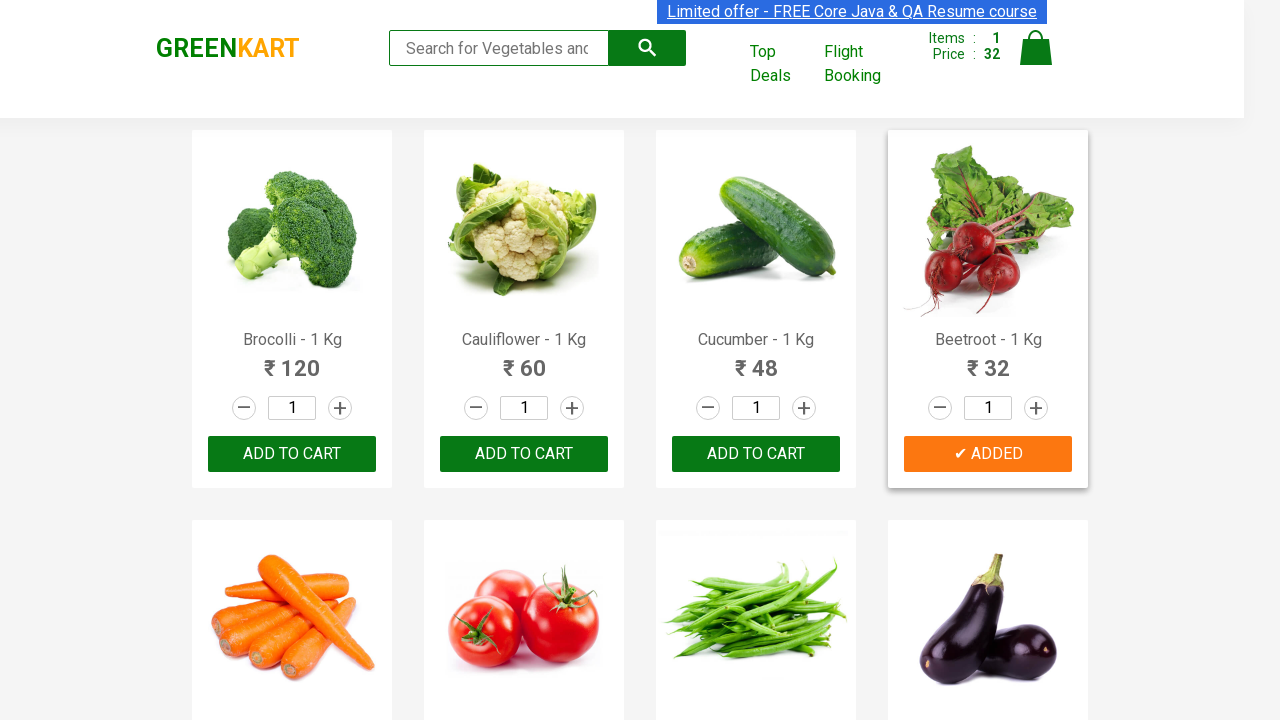

Extracted product name 'Tomato' from element 5
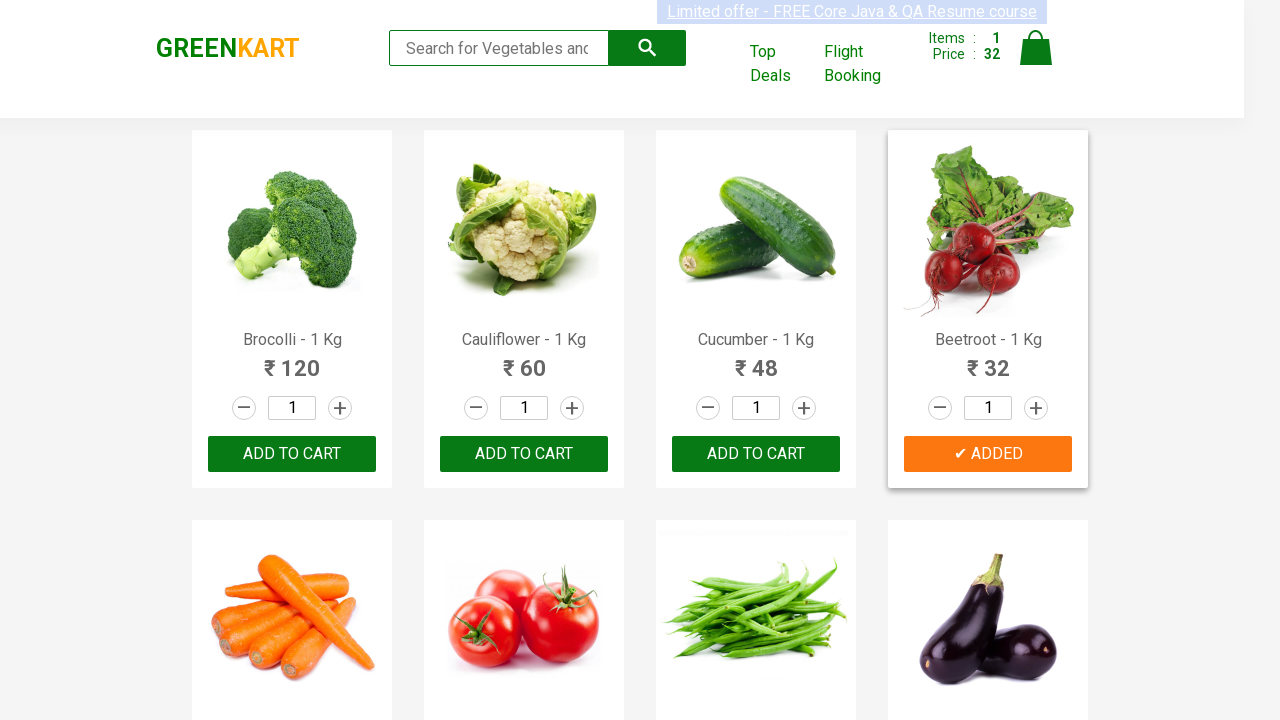

Retrieved text content from product element 6
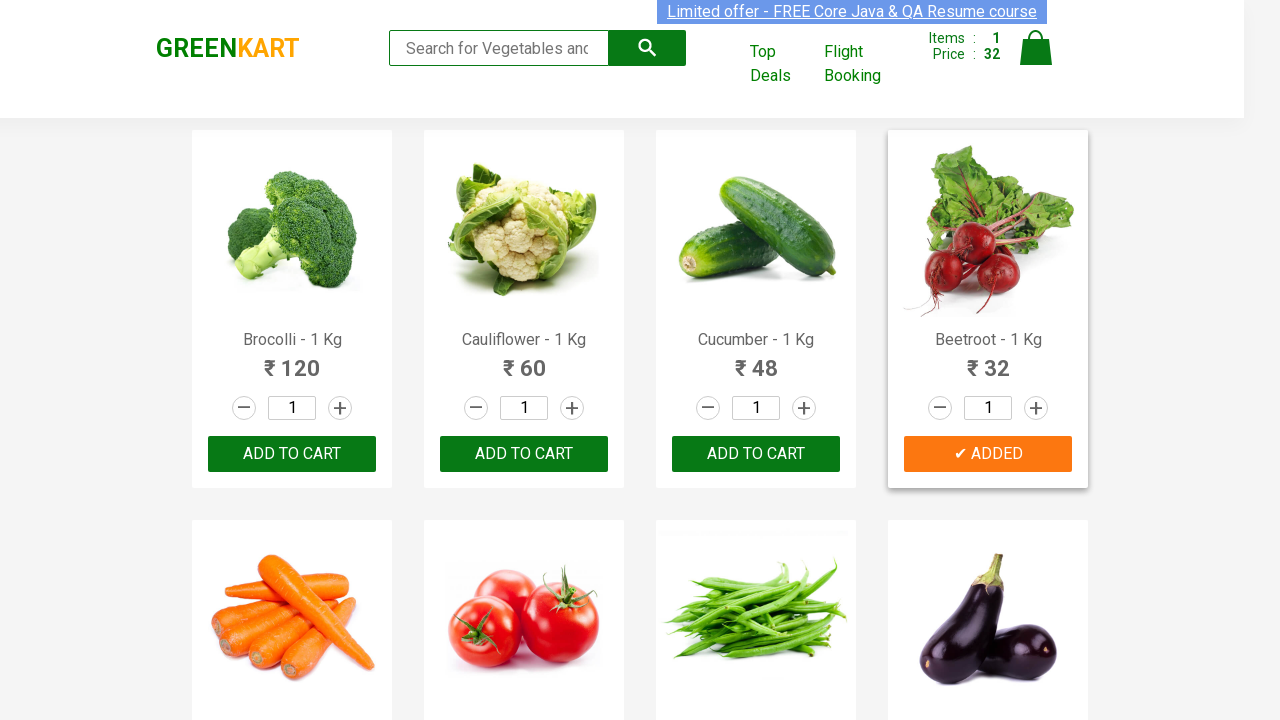

Extracted product name 'Beans' from element 6
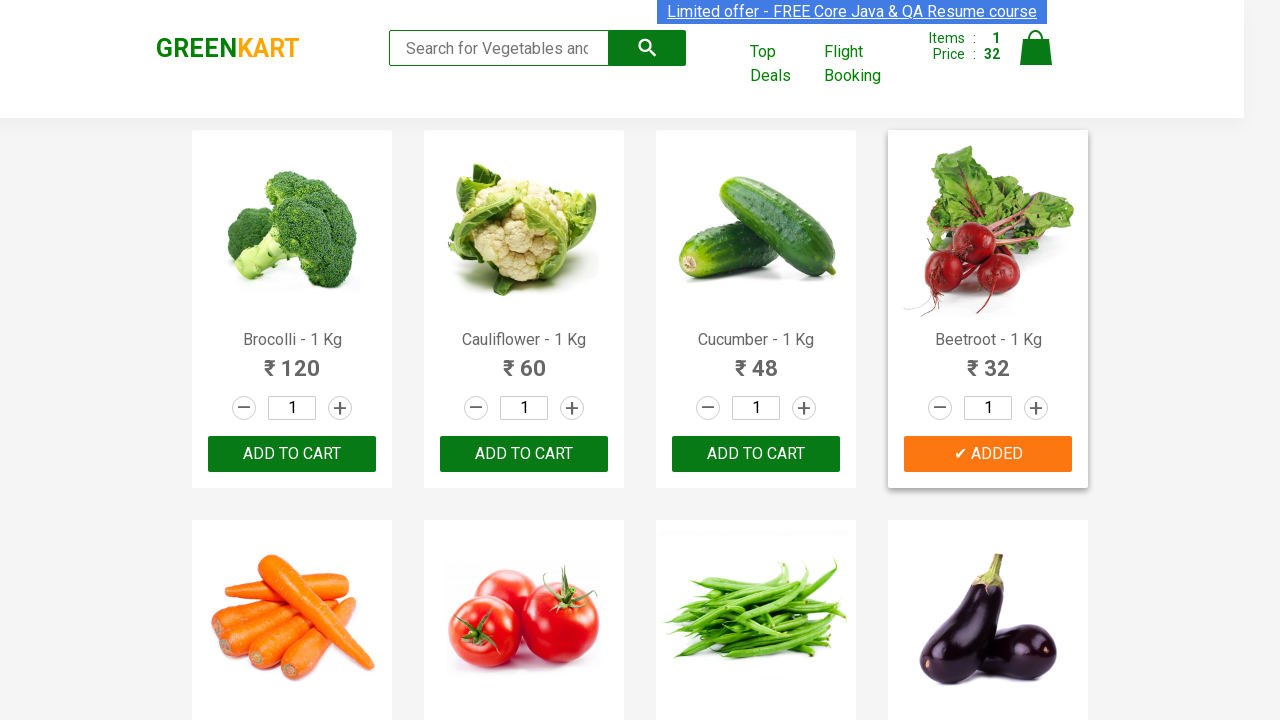

Retrieved text content from product element 7
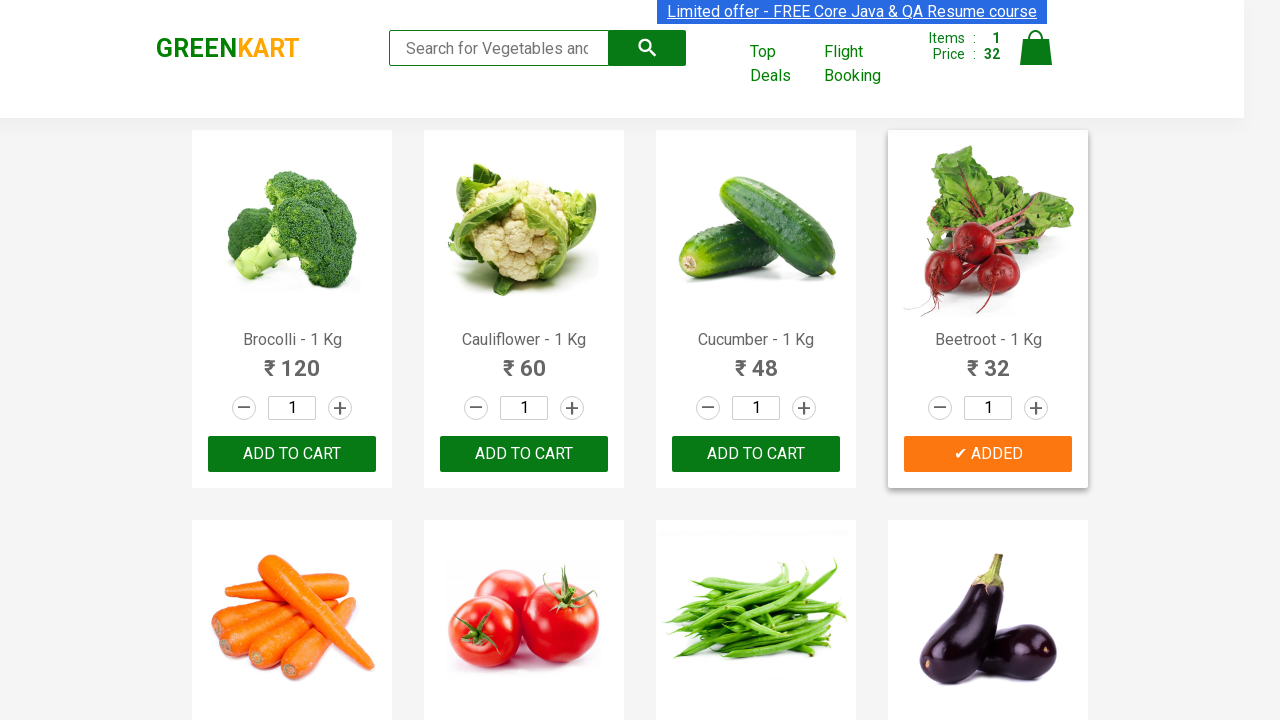

Extracted product name 'Brinjal' from element 7
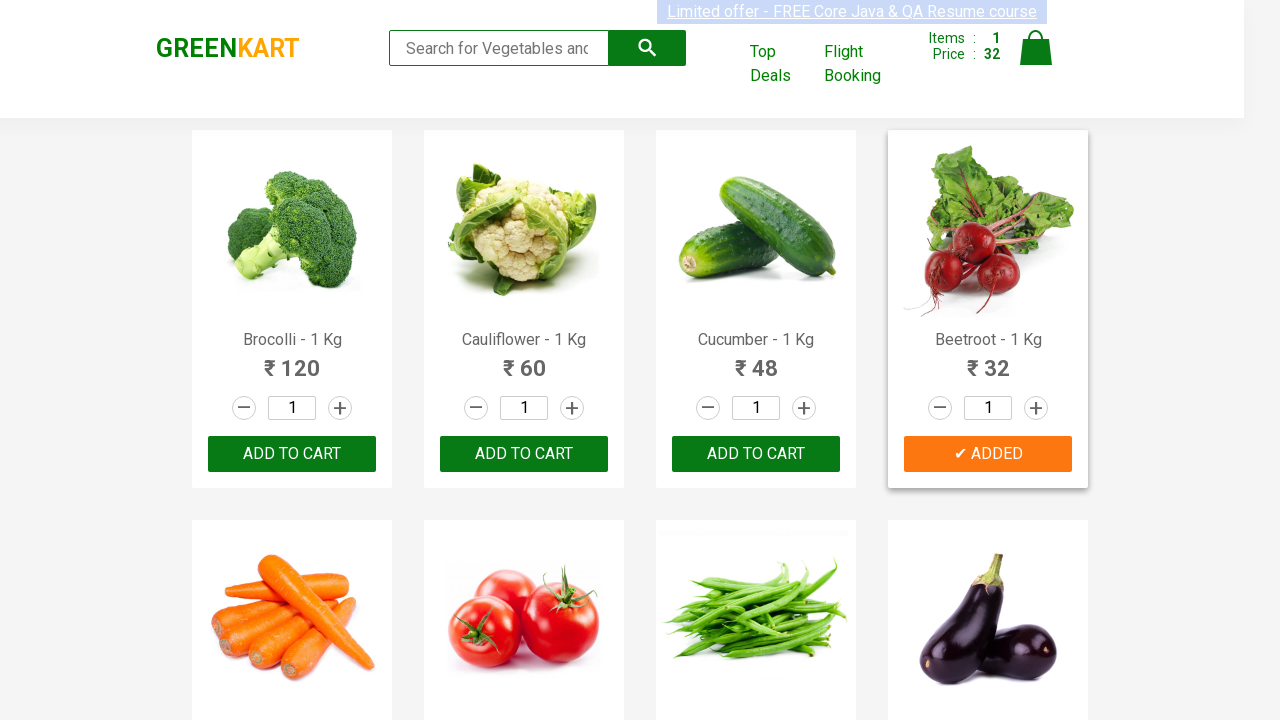

Retrieved text content from product element 8
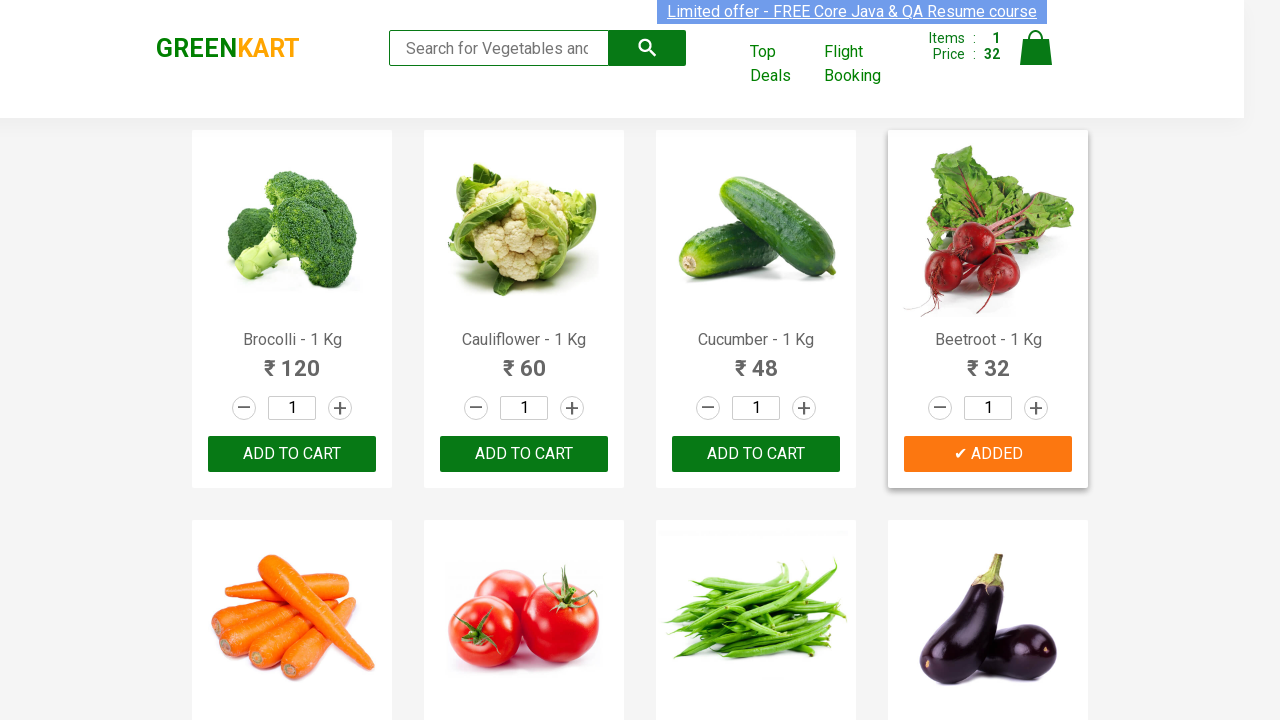

Extracted product name 'Capsicum' from element 8
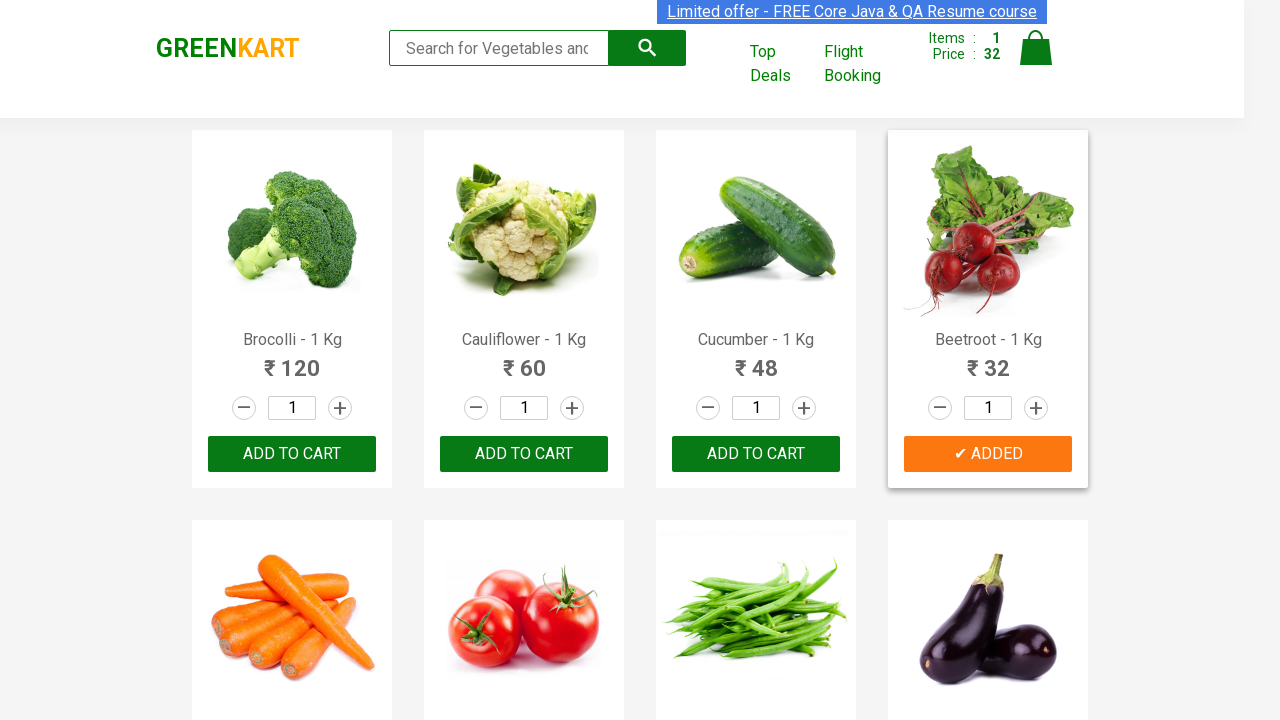

Retrieved text content from product element 9
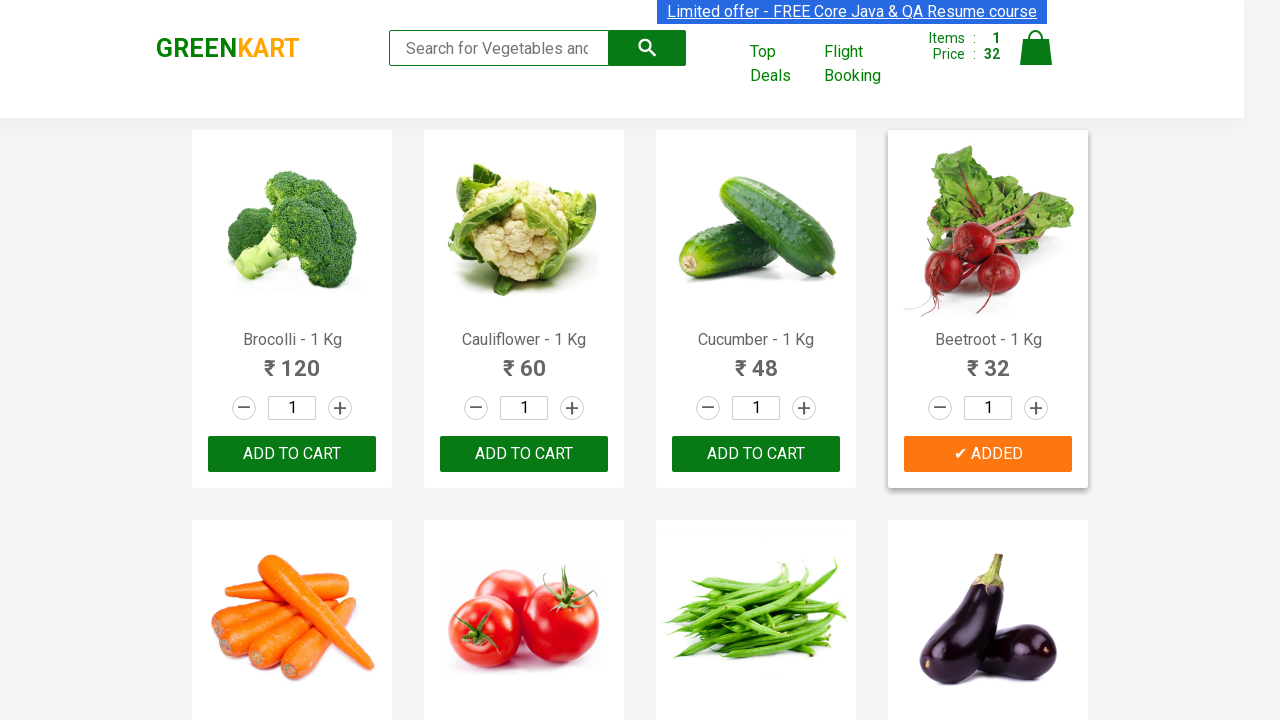

Extracted product name 'Mushroom' from element 9
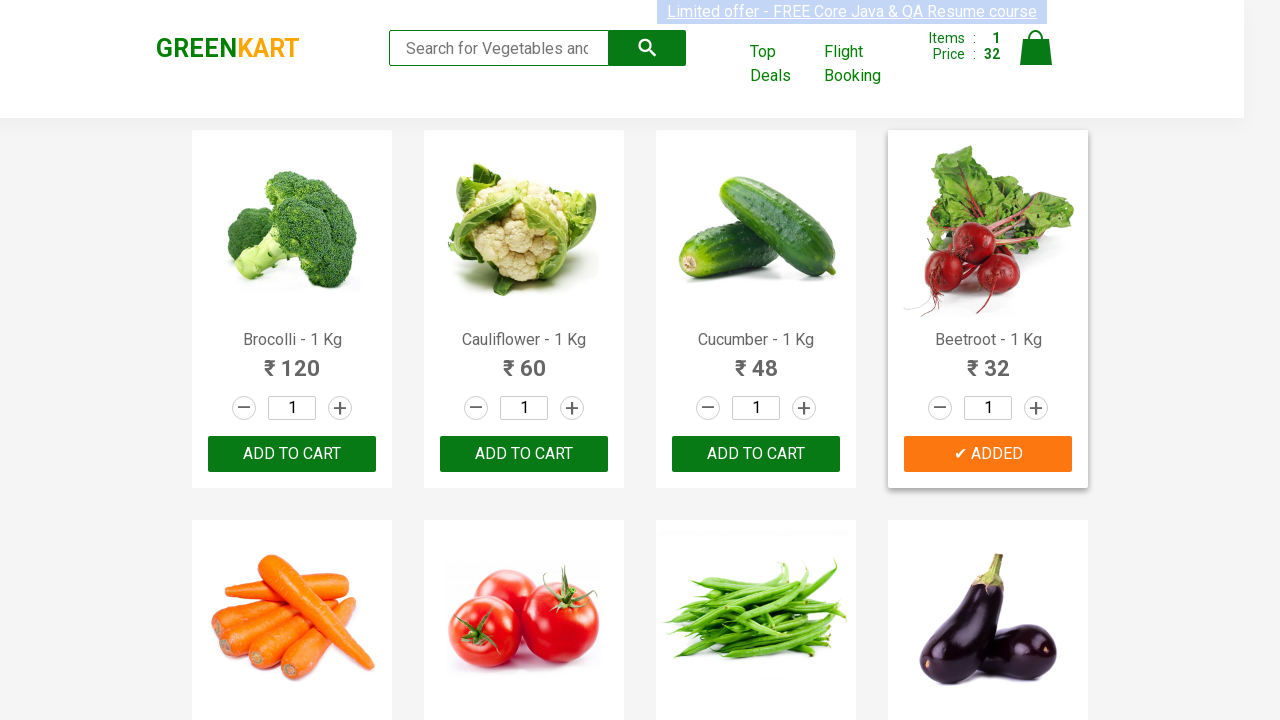

Retrieved text content from product element 10
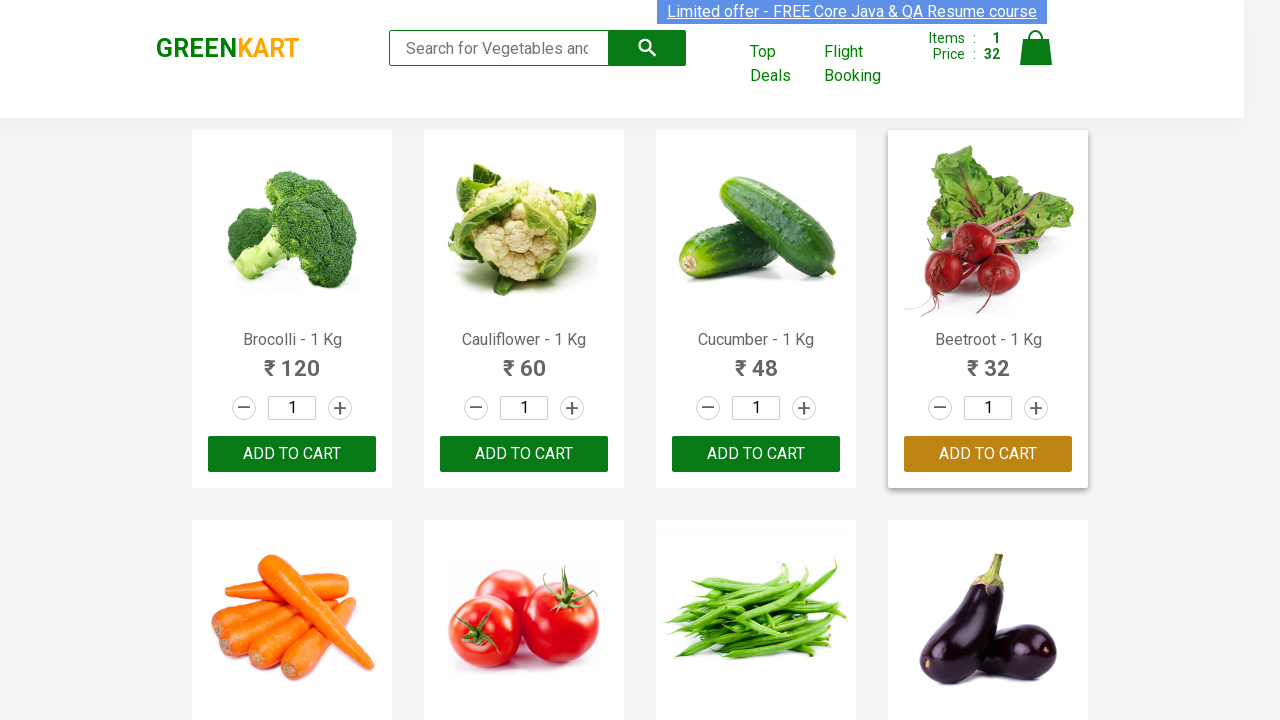

Extracted product name 'Potato' from element 10
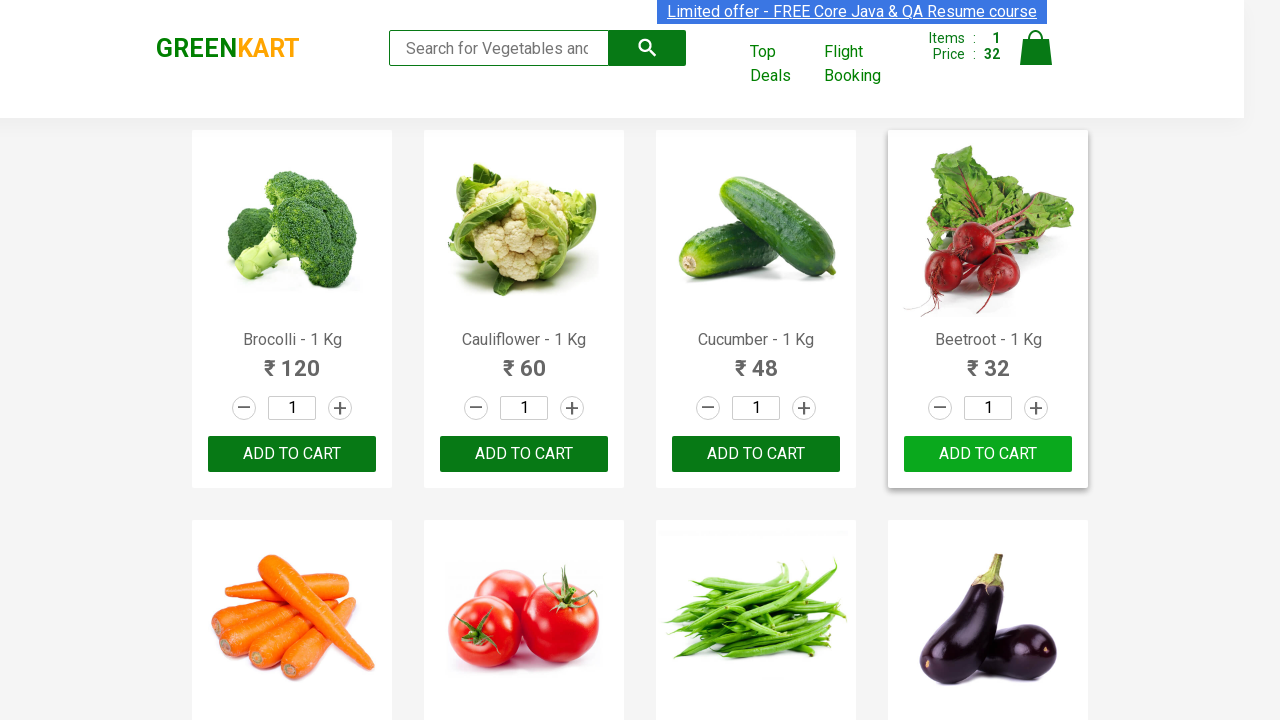

Clicked 'Add to Cart' button for Potato at (756, 360) on .product-action button >> nth=10
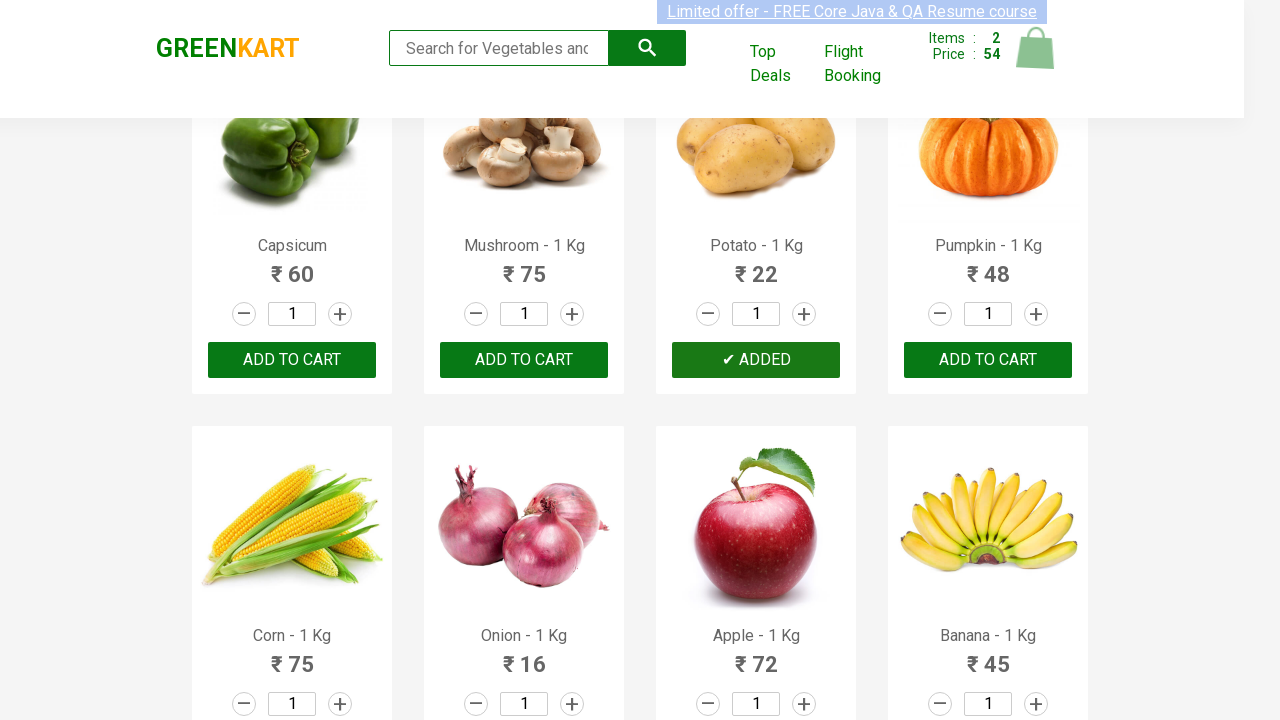

Retrieved text content from product element 11
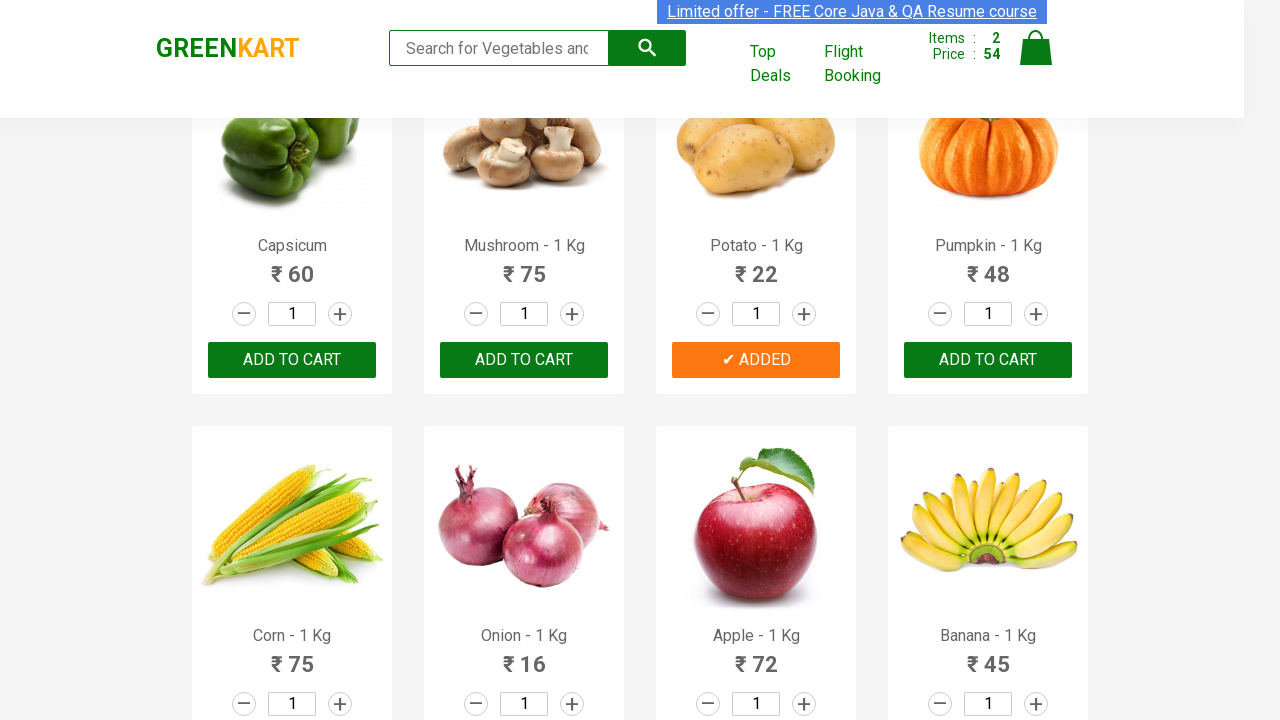

Extracted product name 'Pumpkin' from element 11
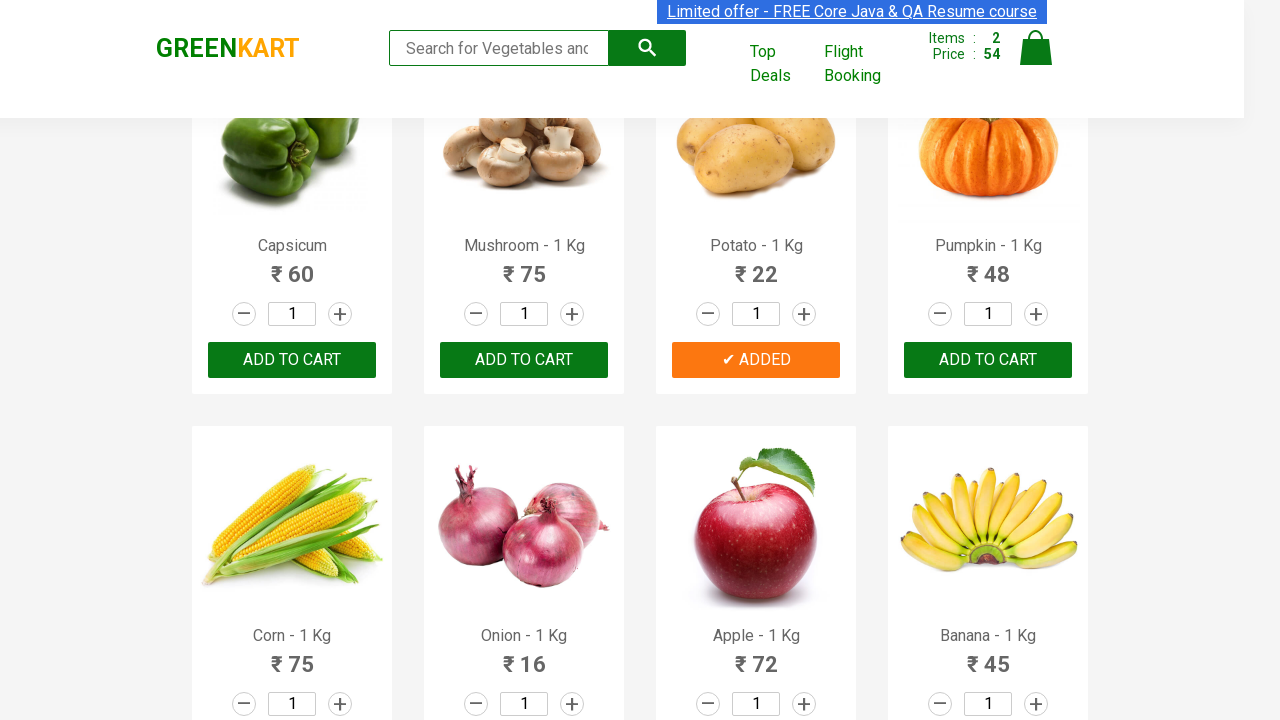

Retrieved text content from product element 12
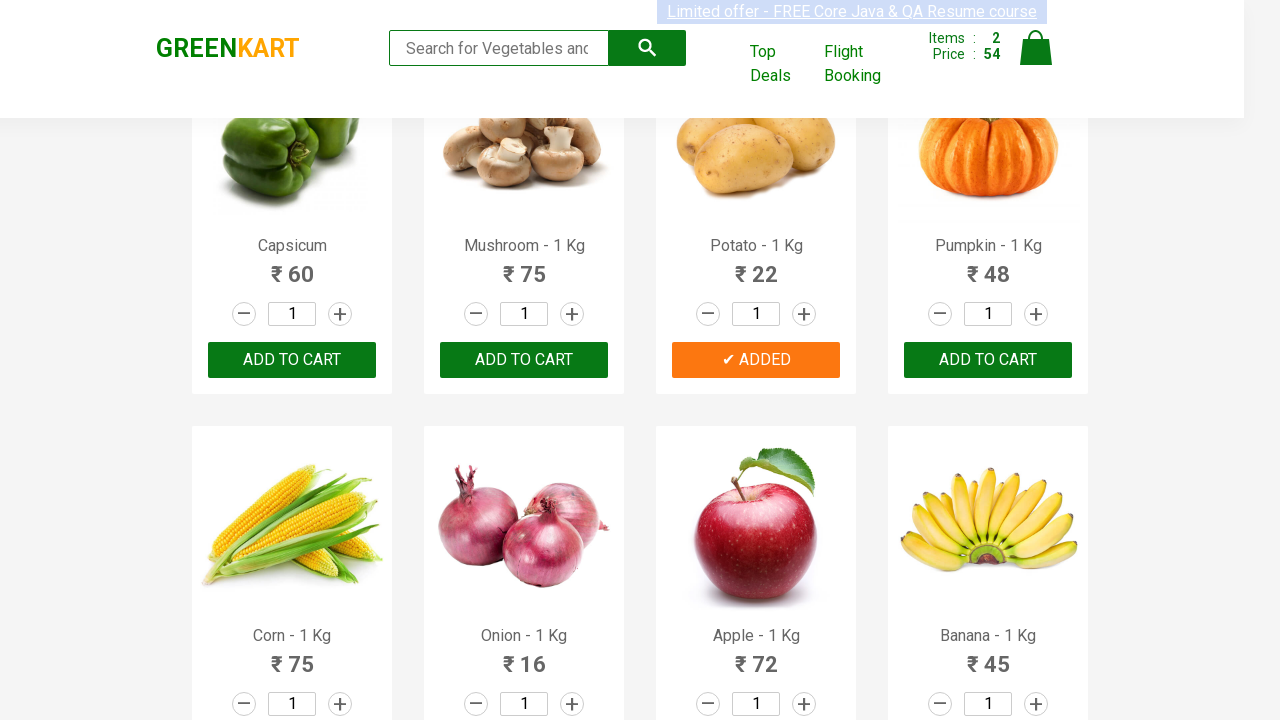

Extracted product name 'Corn' from element 12
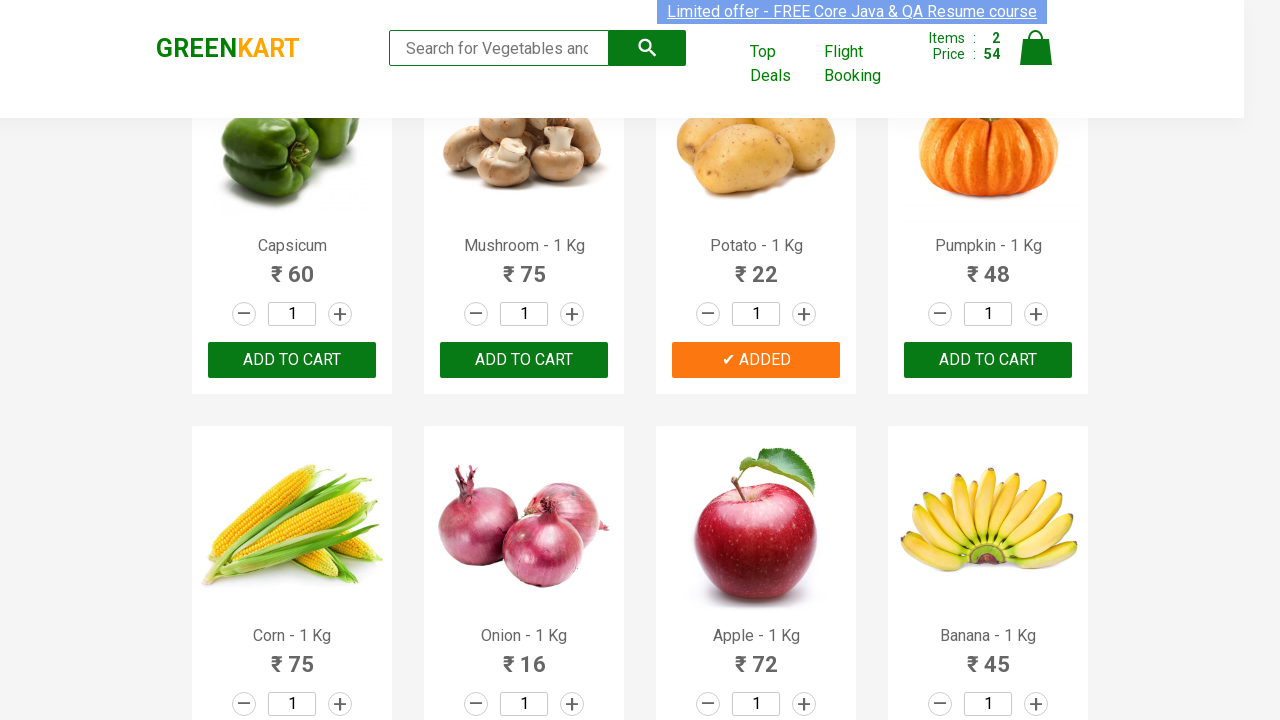

Retrieved text content from product element 13
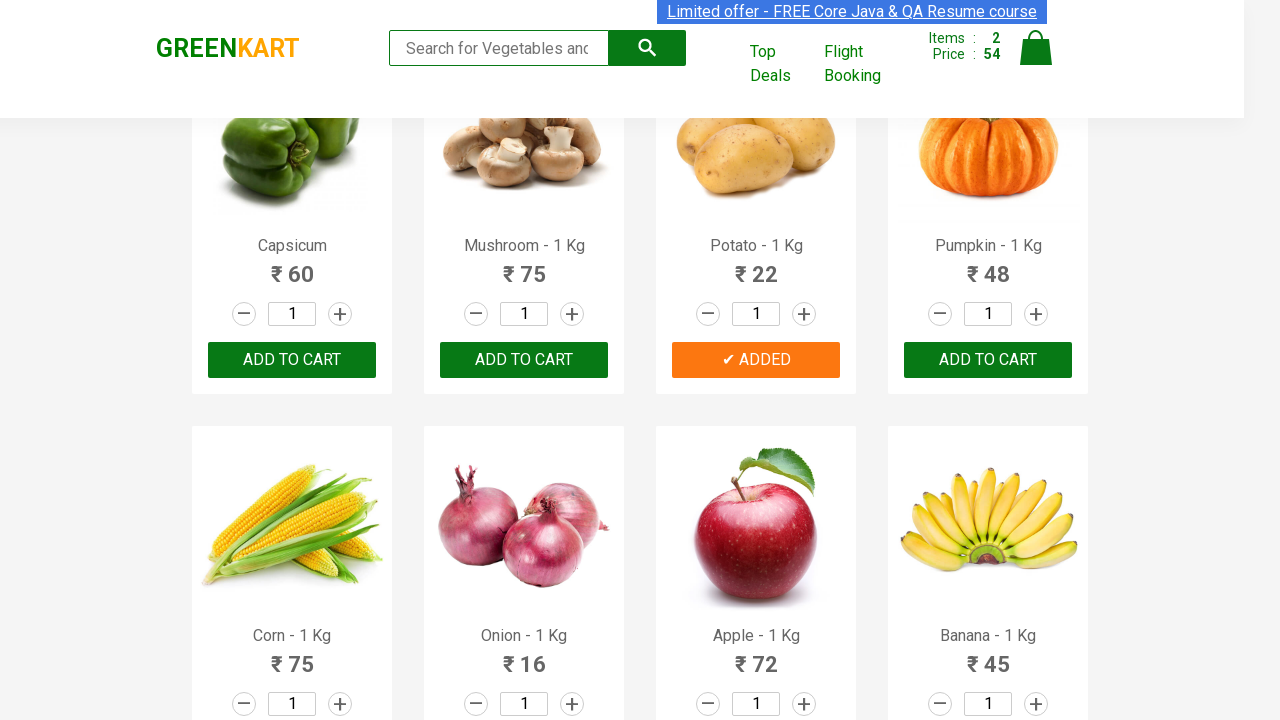

Extracted product name 'Onion' from element 13
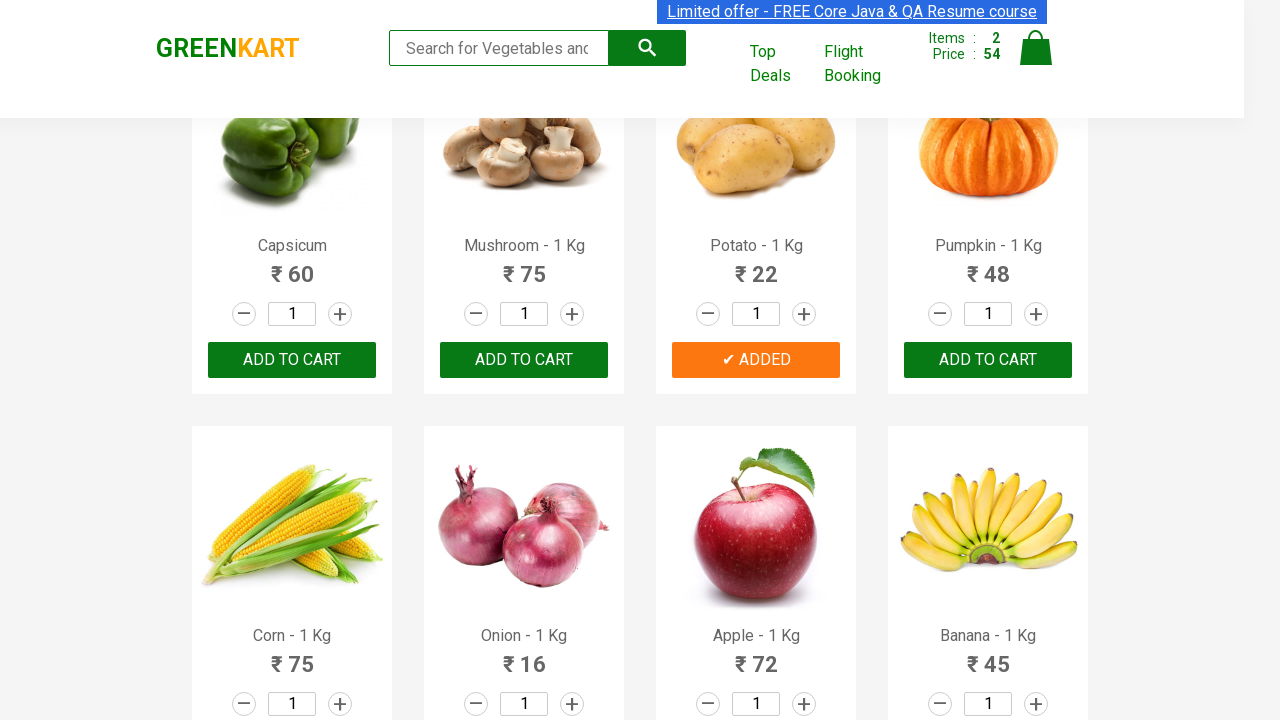

Retrieved text content from product element 14
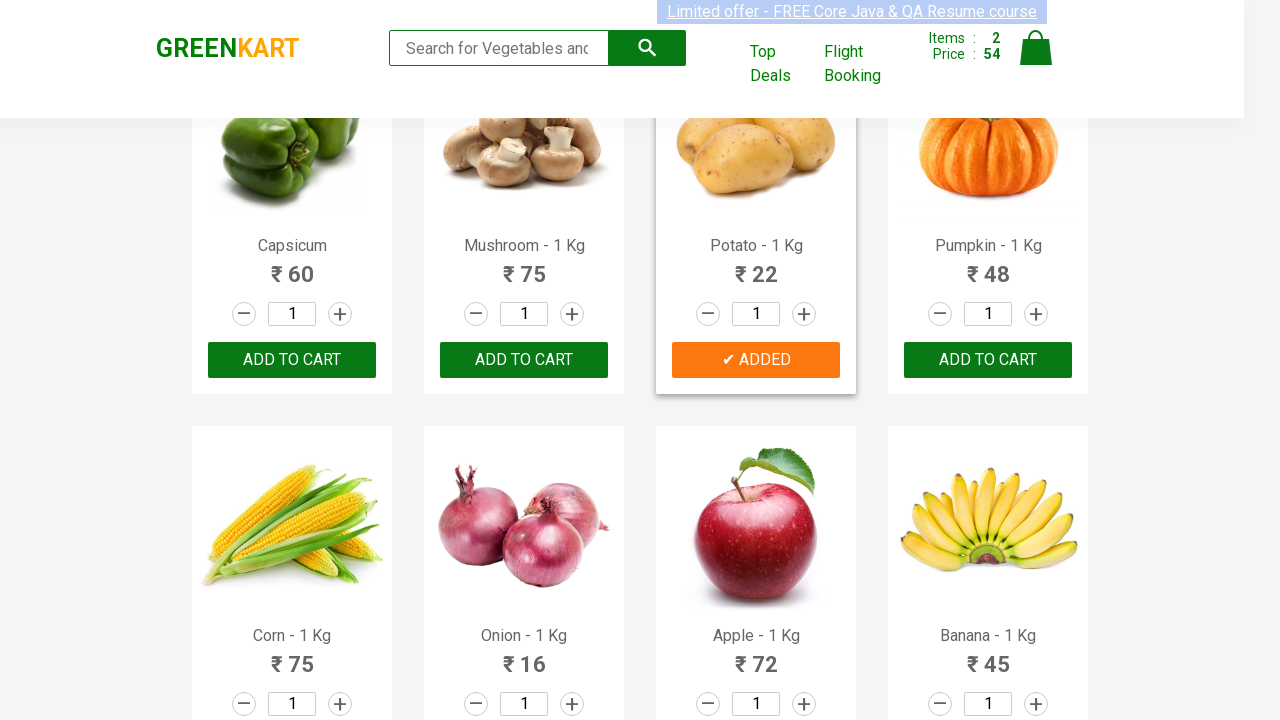

Extracted product name 'Apple' from element 14
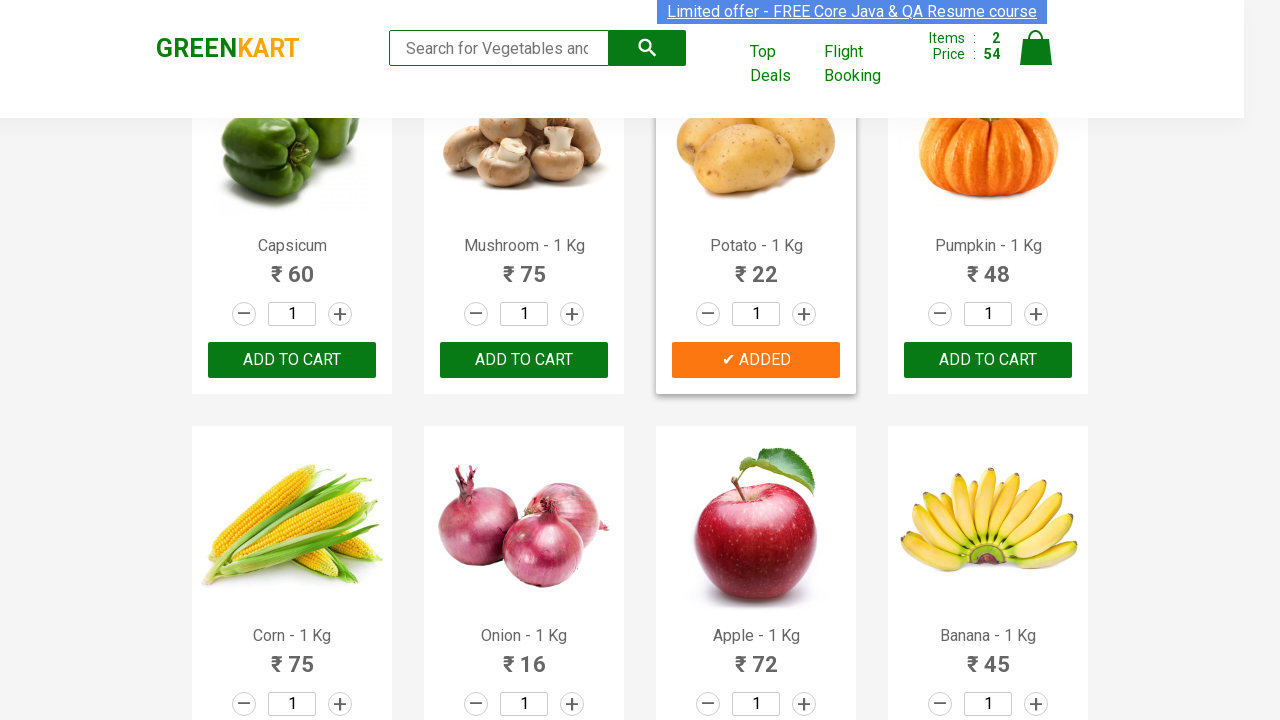

Retrieved text content from product element 15
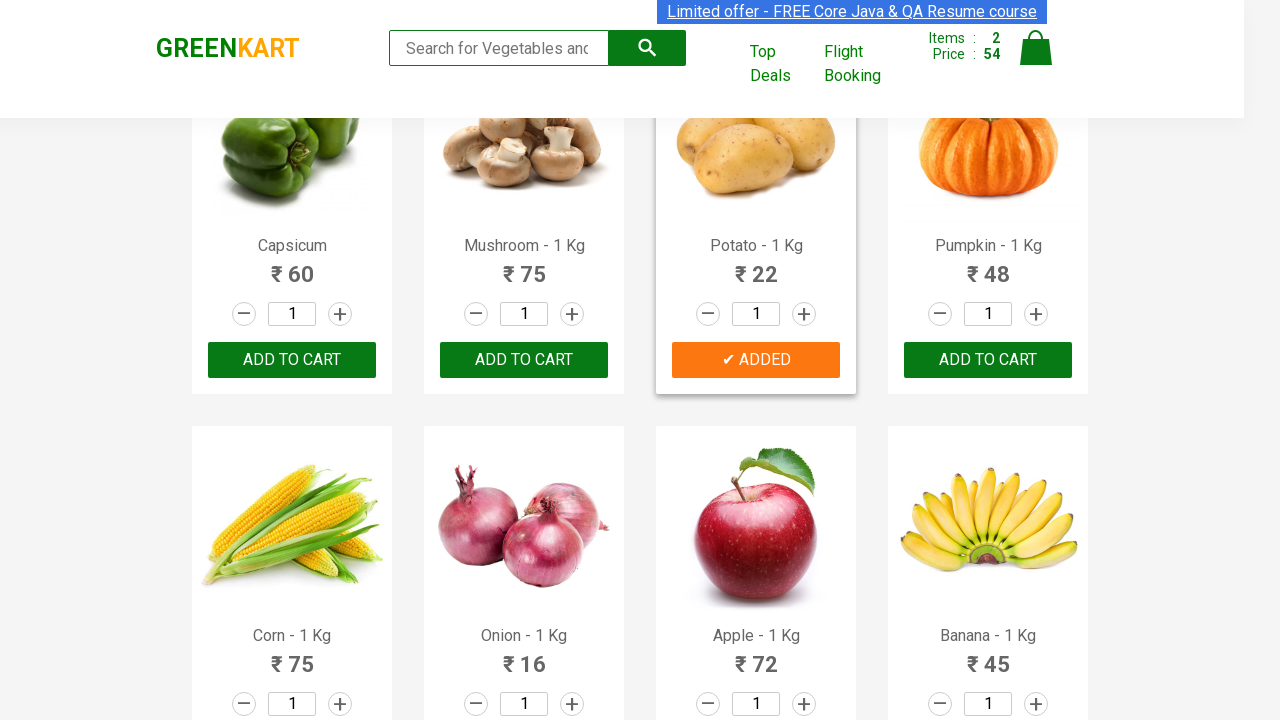

Extracted product name 'Banana' from element 15
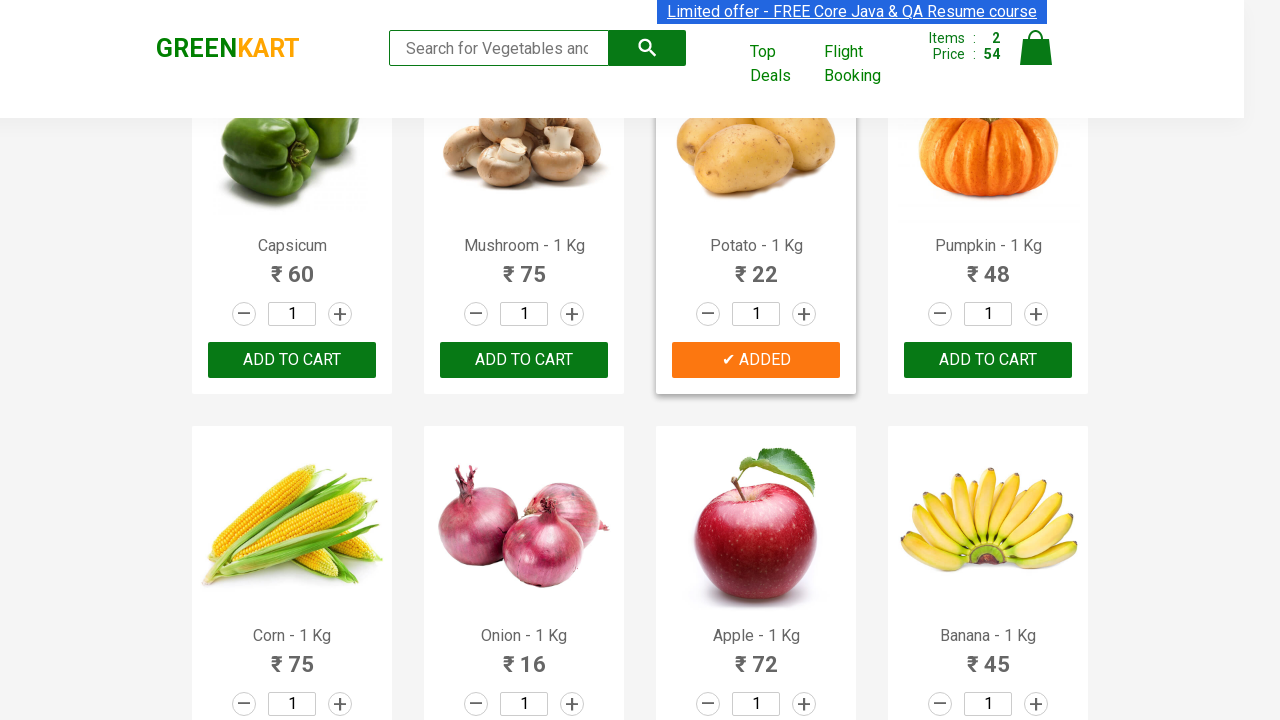

Retrieved text content from product element 16
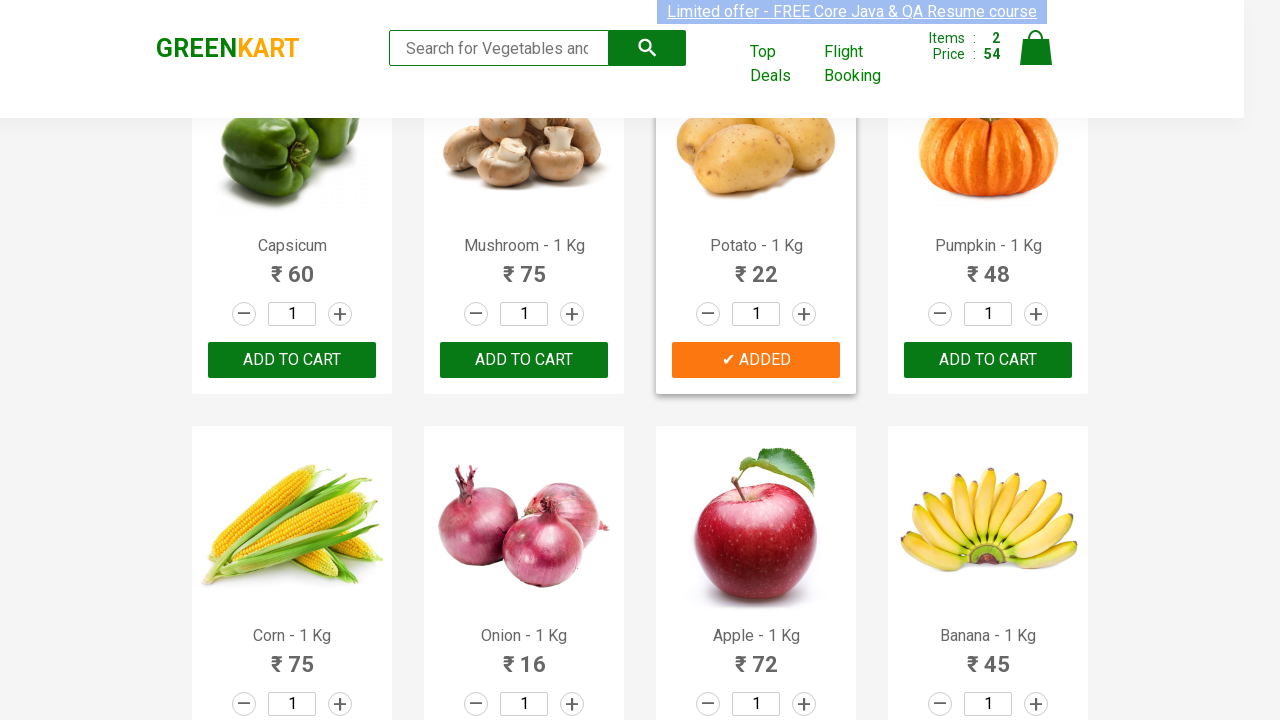

Extracted product name 'Grapes' from element 16
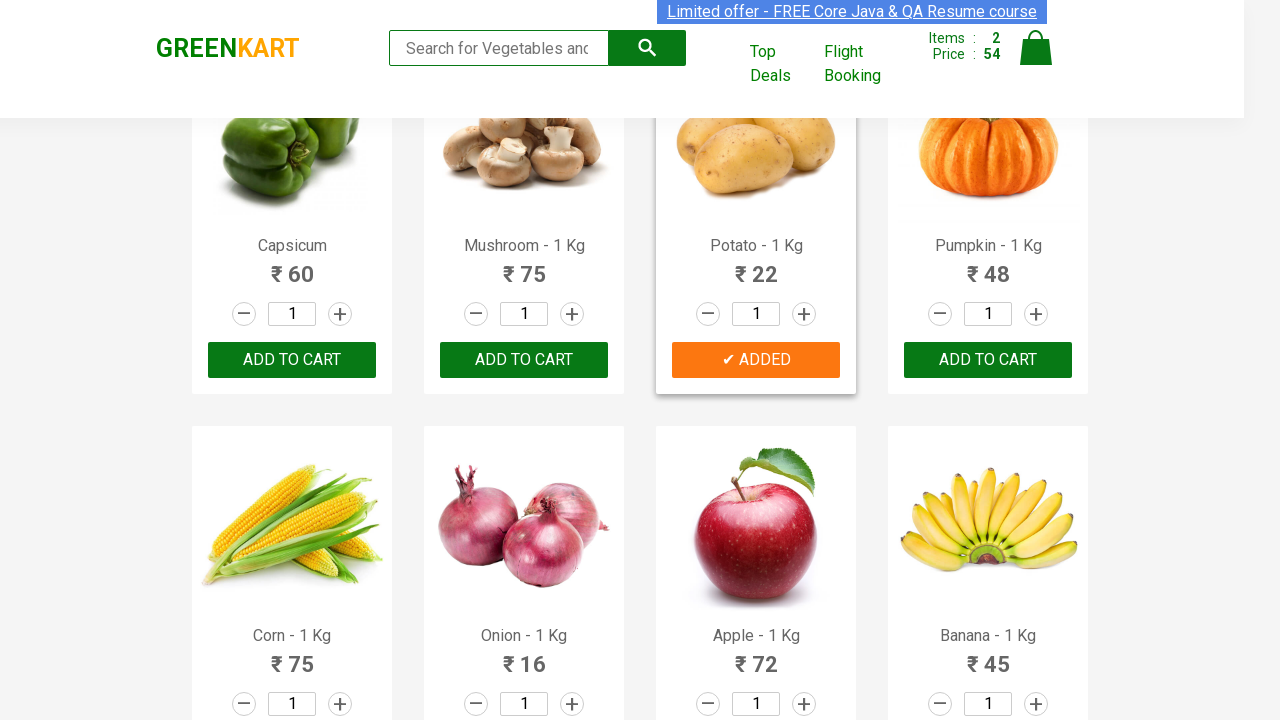

Retrieved text content from product element 17
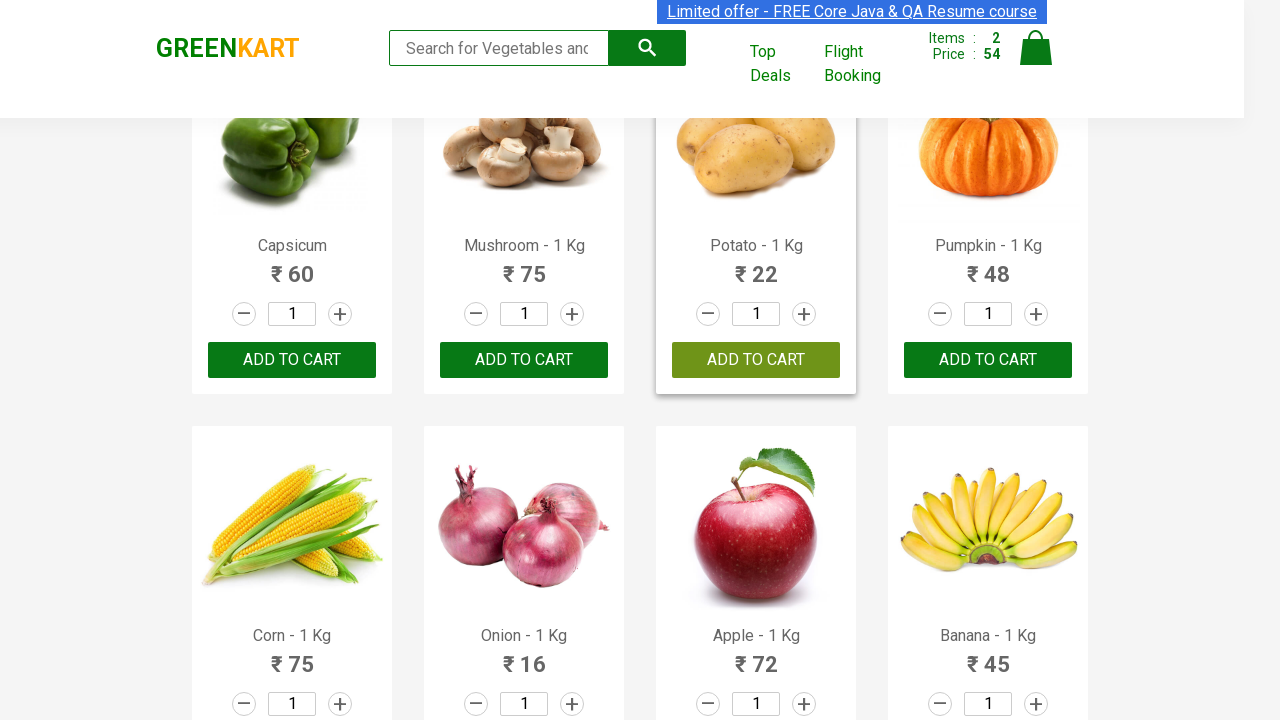

Extracted product name 'Mango' from element 17
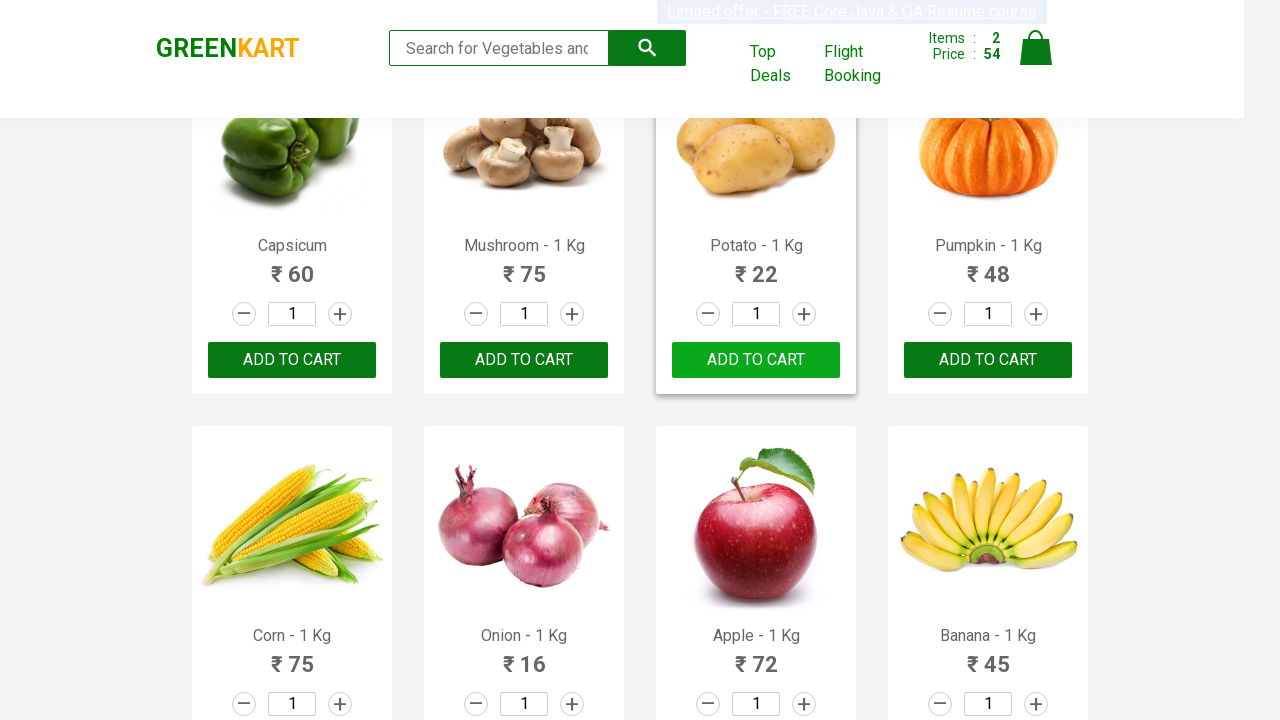

Retrieved text content from product element 18
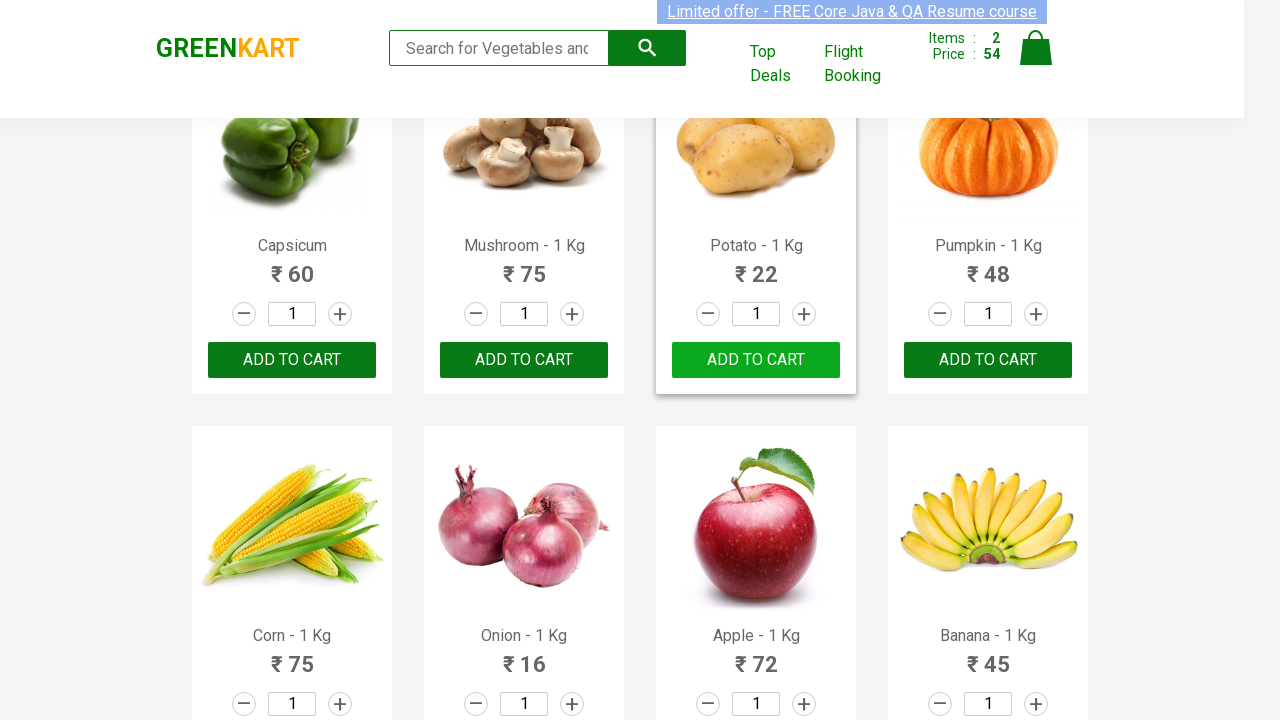

Extracted product name 'Musk' from element 18
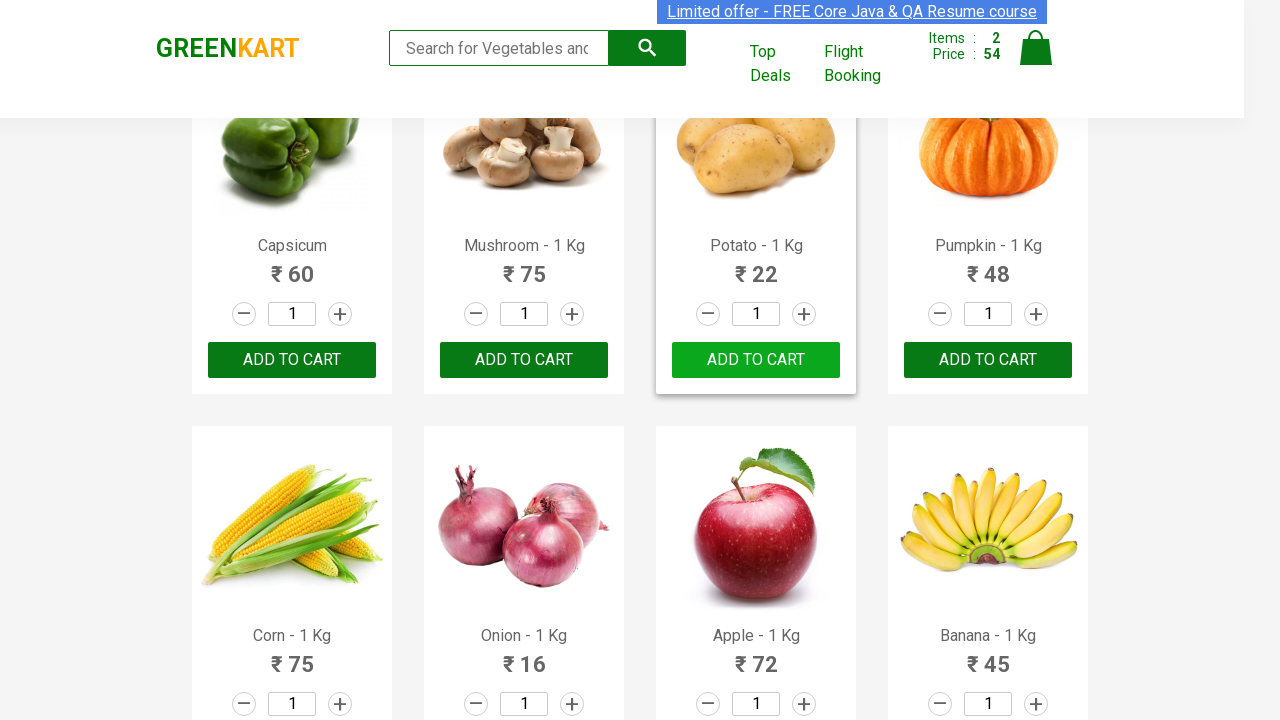

Retrieved text content from product element 19
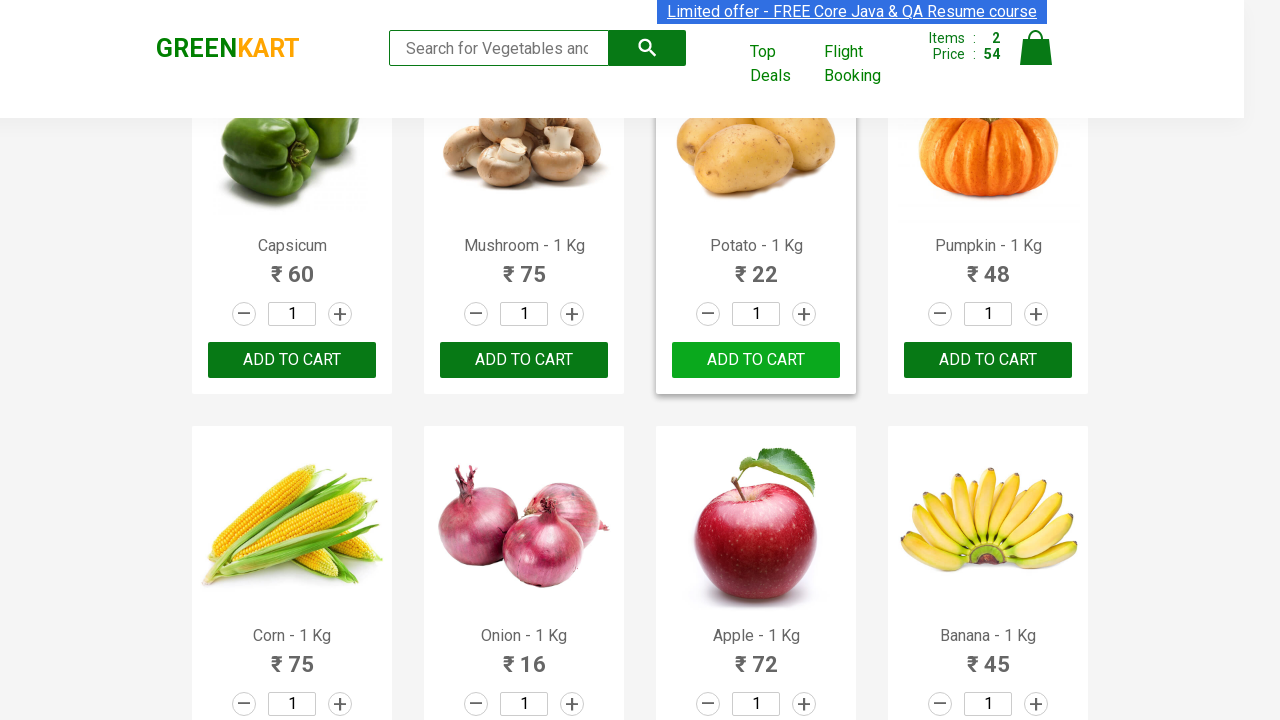

Extracted product name 'Orange' from element 19
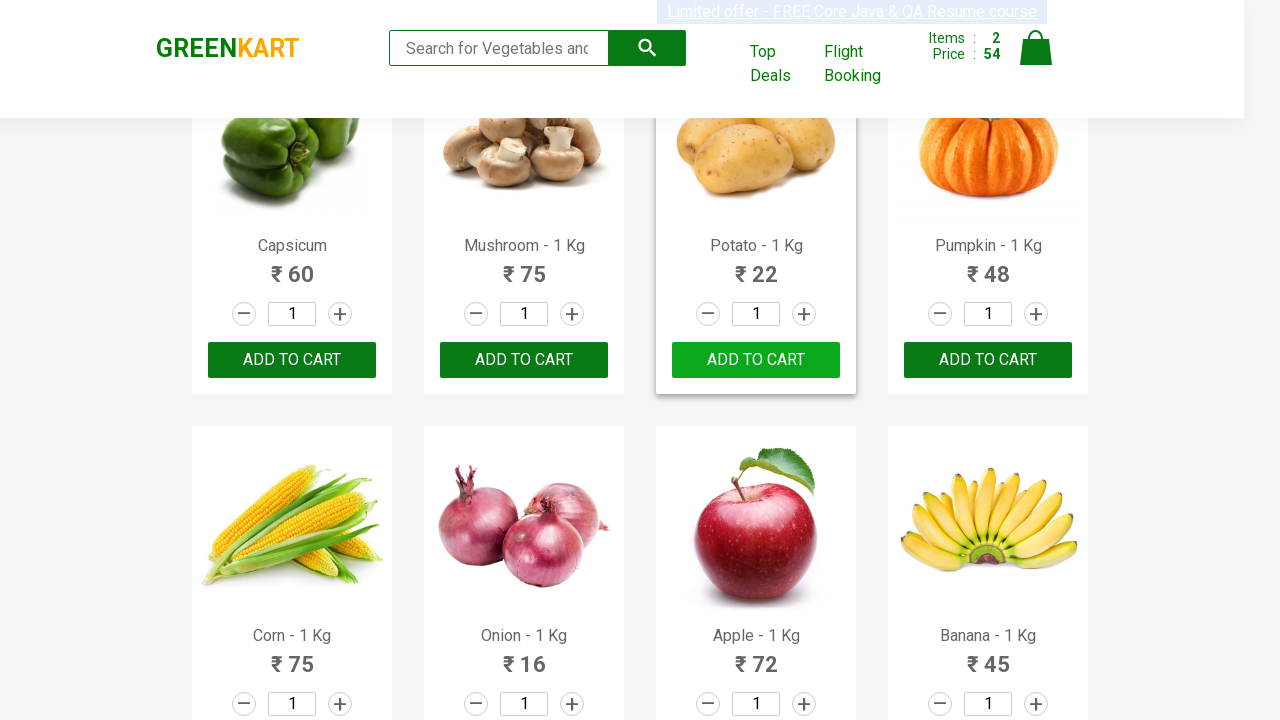

Clicked 'Add to Cart' button for Orange at (988, 360) on .product-action button >> nth=19
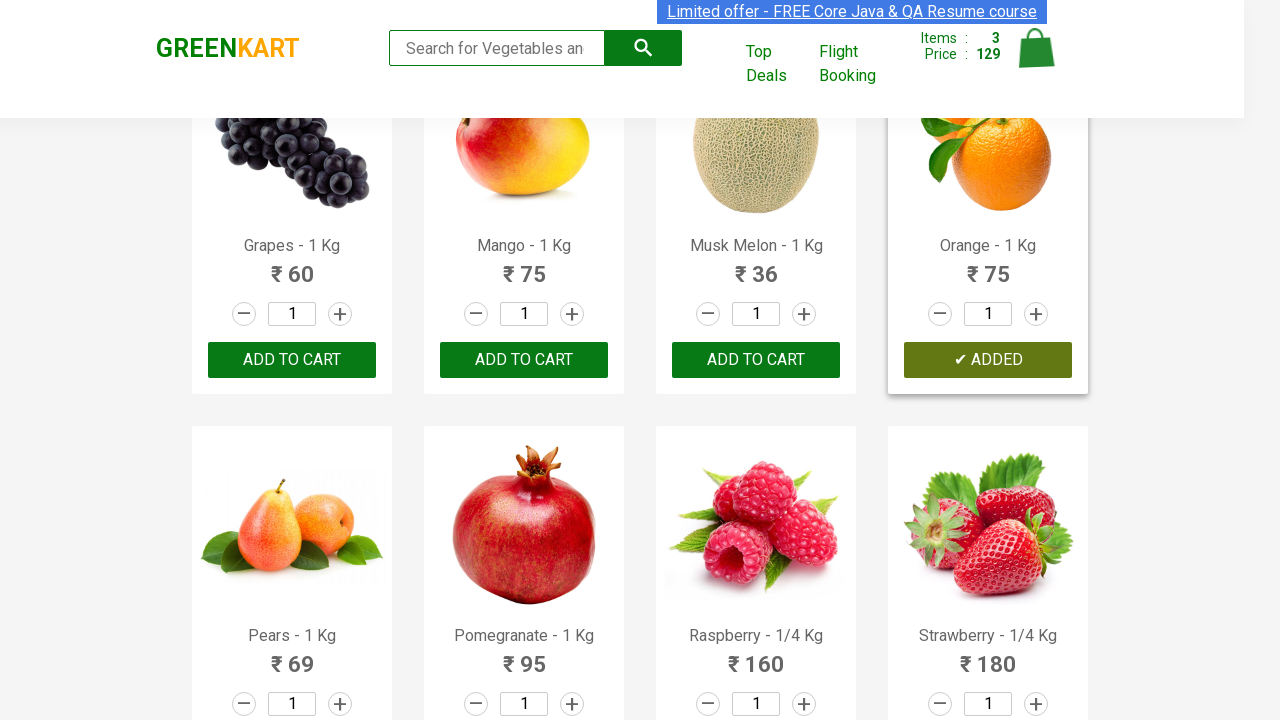

Successfully added all 3 items to cart
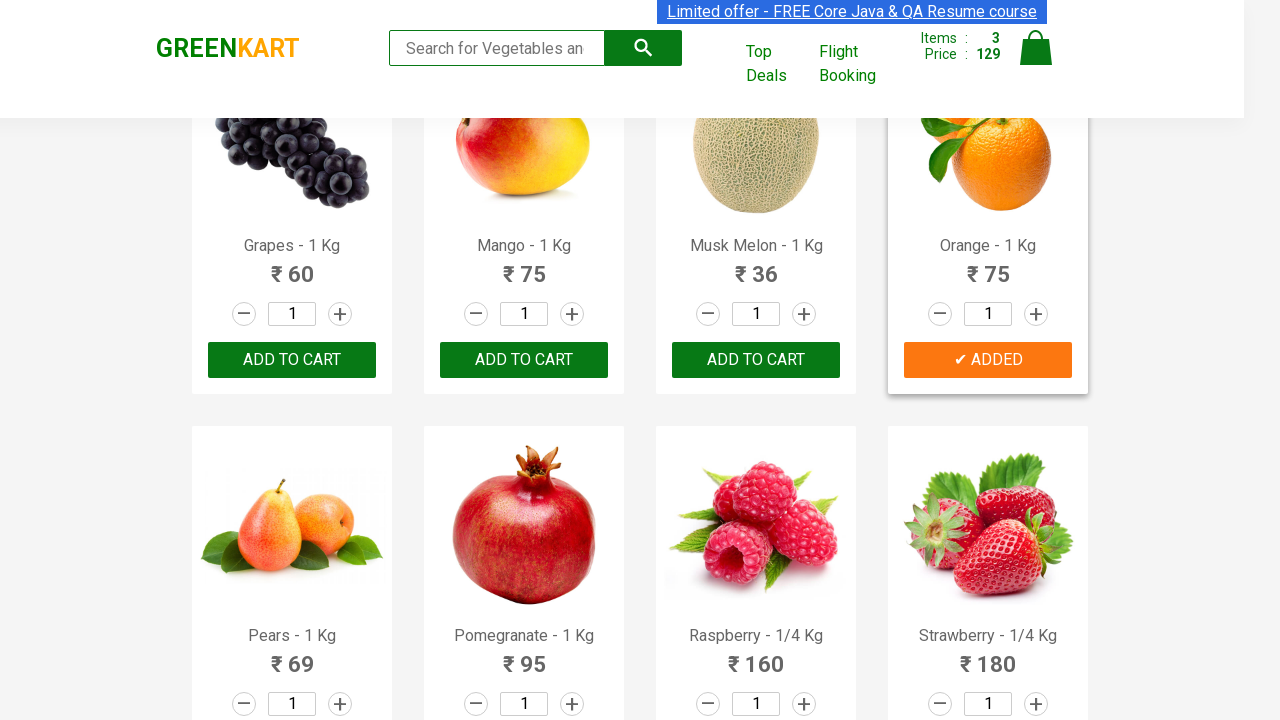

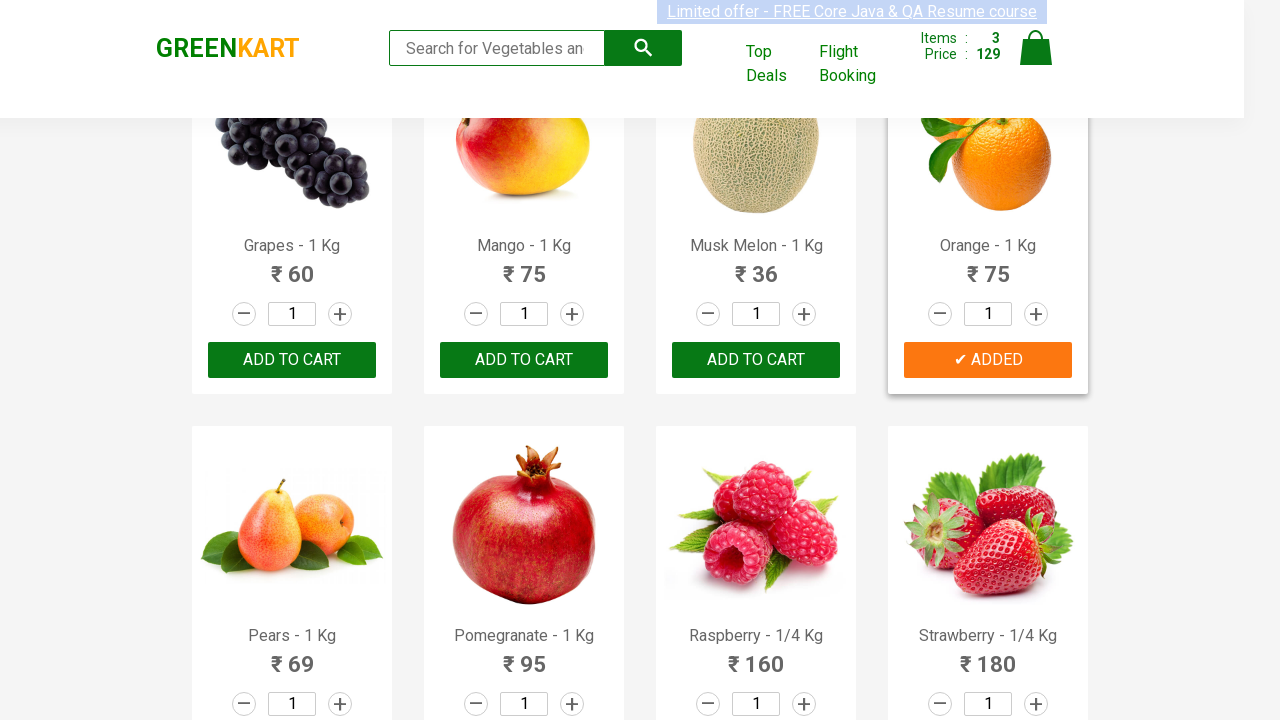